Tests responsive layout by resizing the browser window to various resolutions and verifying that UI elements are properly displayed at each screen size

Starting URL: https://qa-portal.somos.com

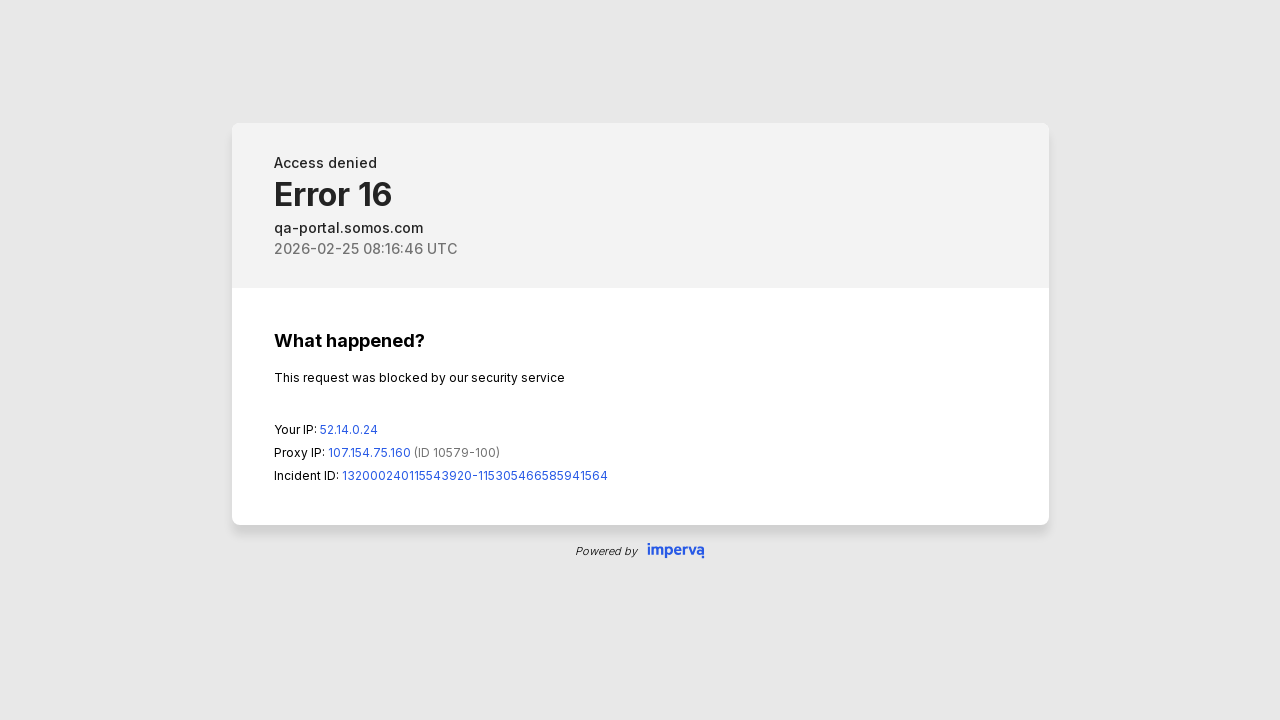

Set viewport size to 320x480
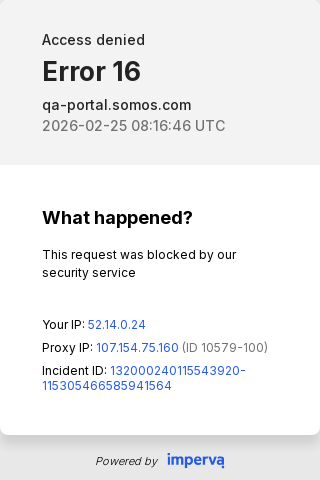

Layout adjusted for 320x480 resolution
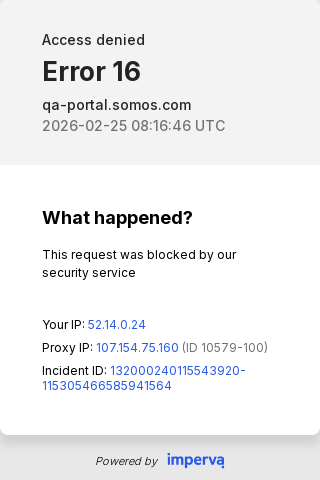

Paused before testing next resolution
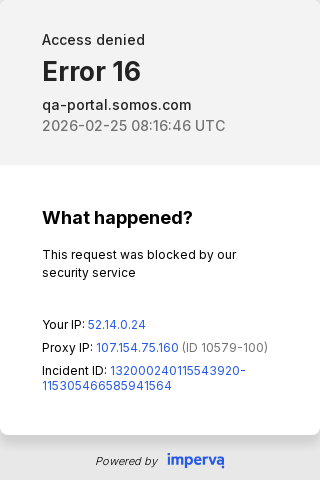

Set viewport size to 375x667
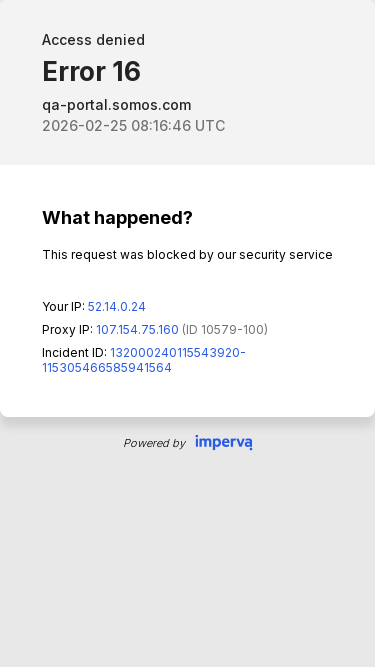

Layout adjusted for 375x667 resolution
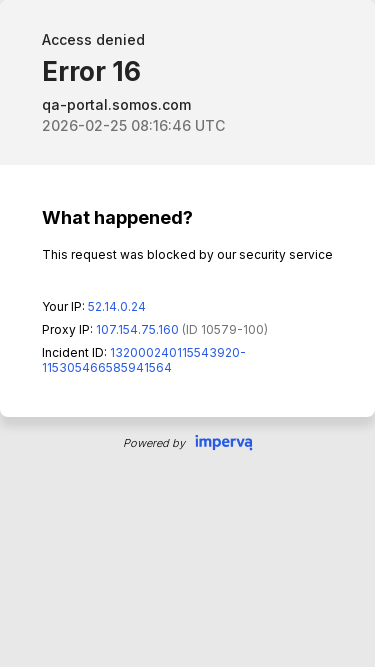

Paused before testing next resolution
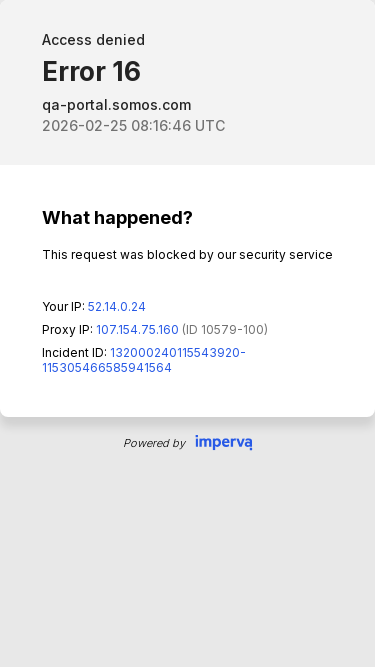

Set viewport size to 480x800
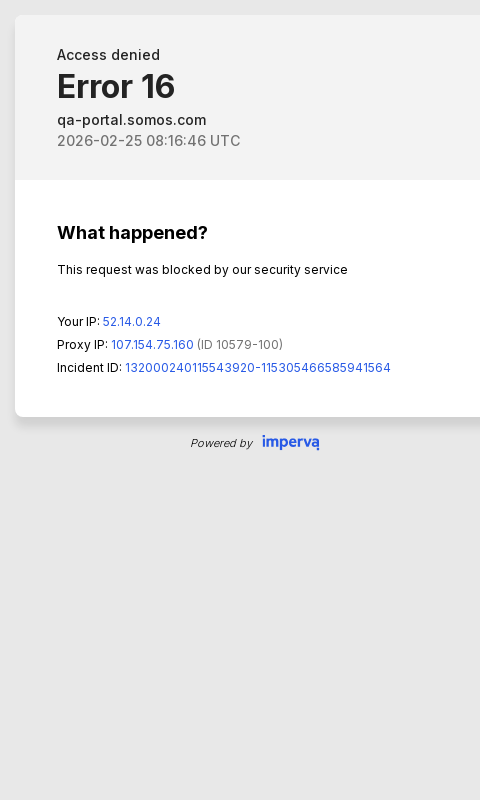

Layout adjusted for 480x800 resolution
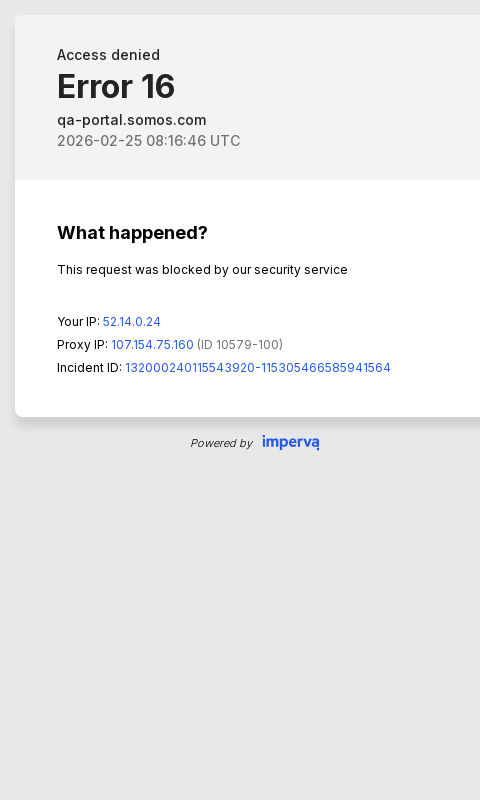

Paused before testing next resolution
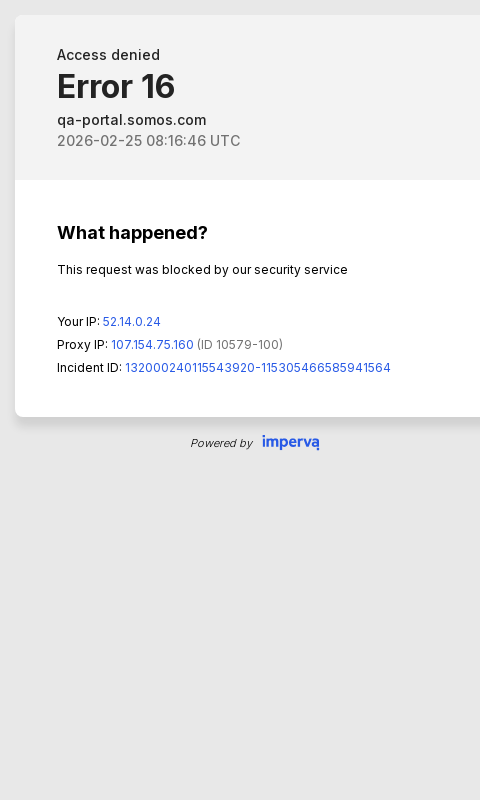

Set viewport size to 768x1024
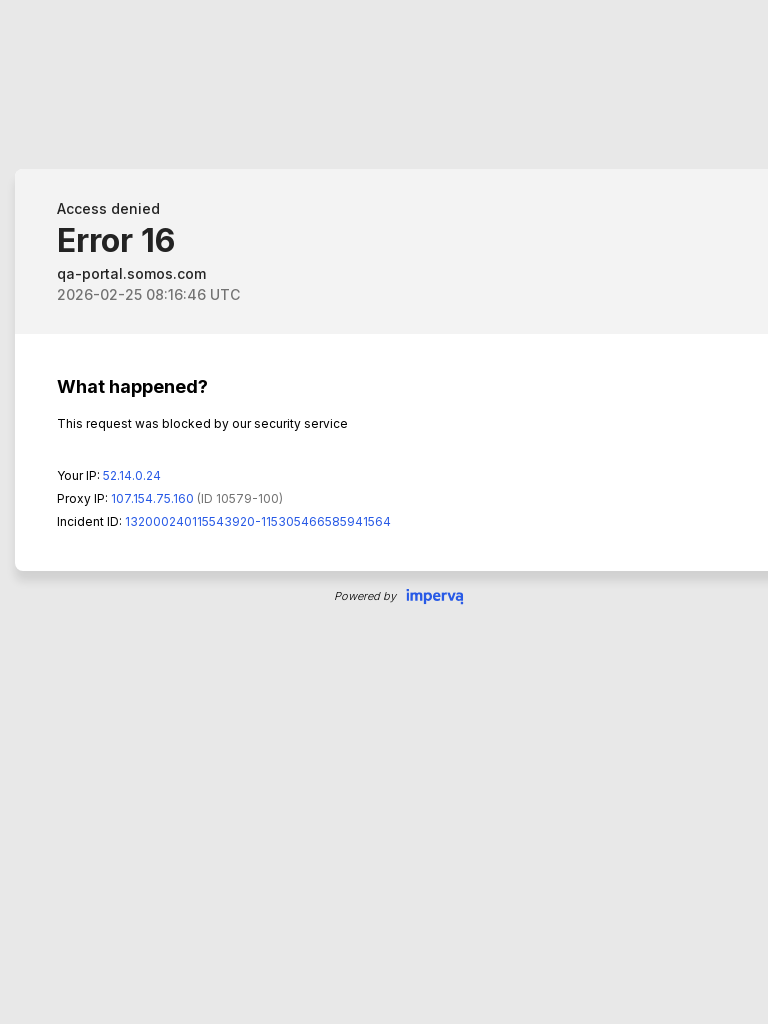

Layout adjusted for 768x1024 resolution
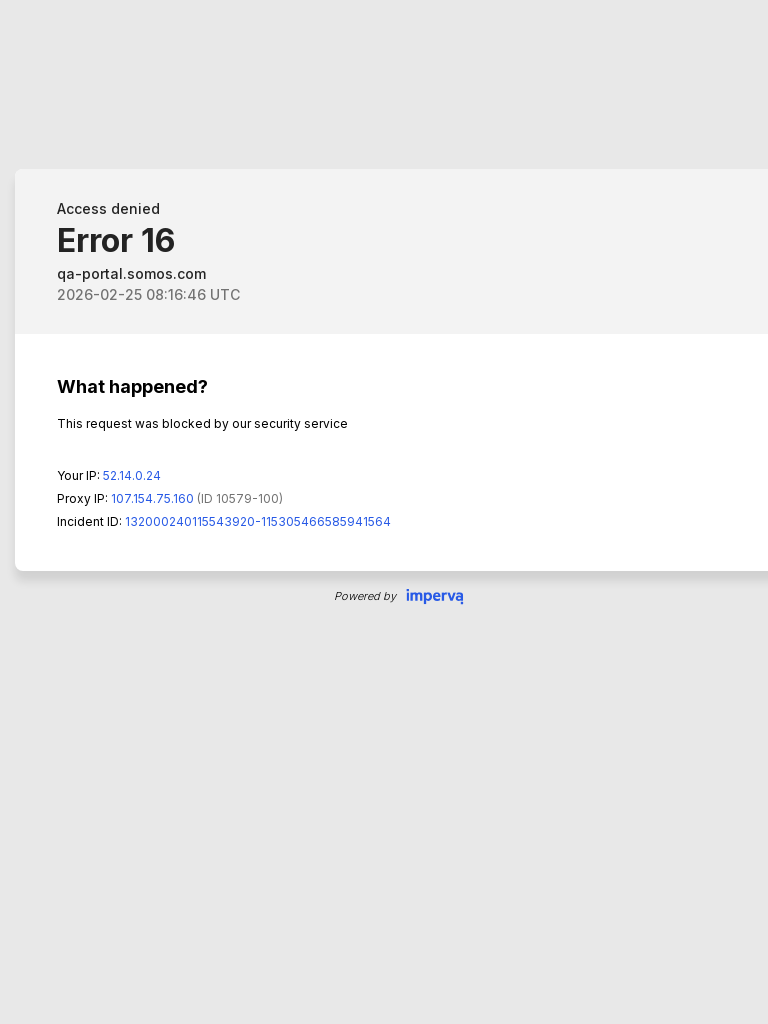

Paused before testing next resolution
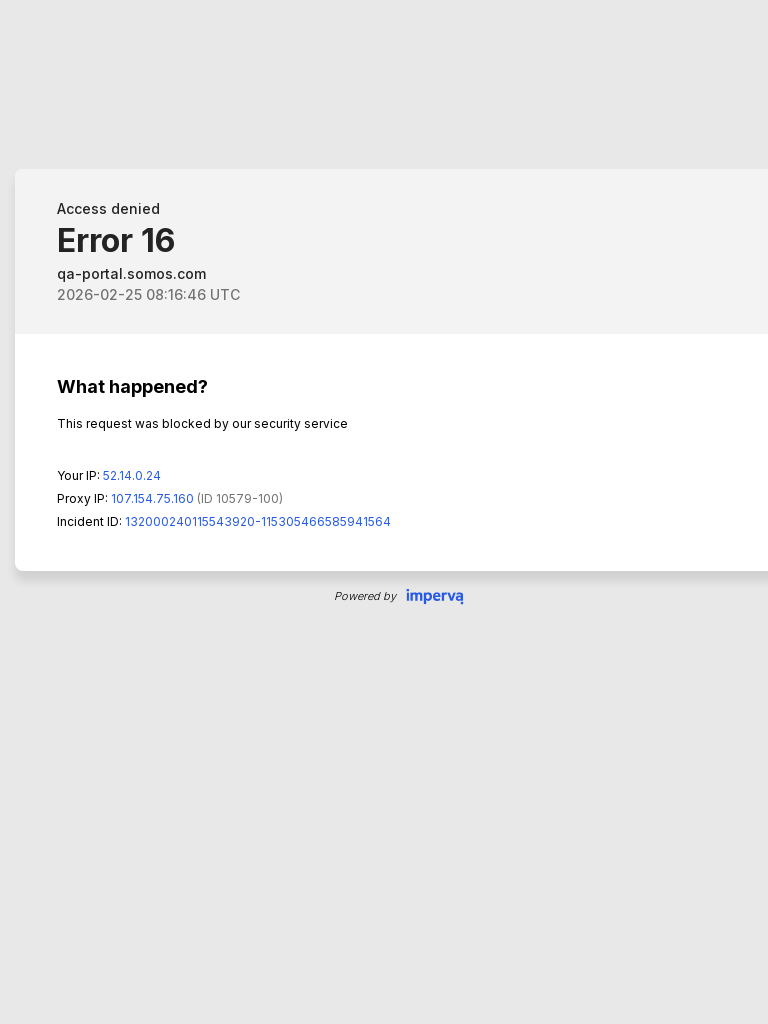

Set viewport size to 1024x1366
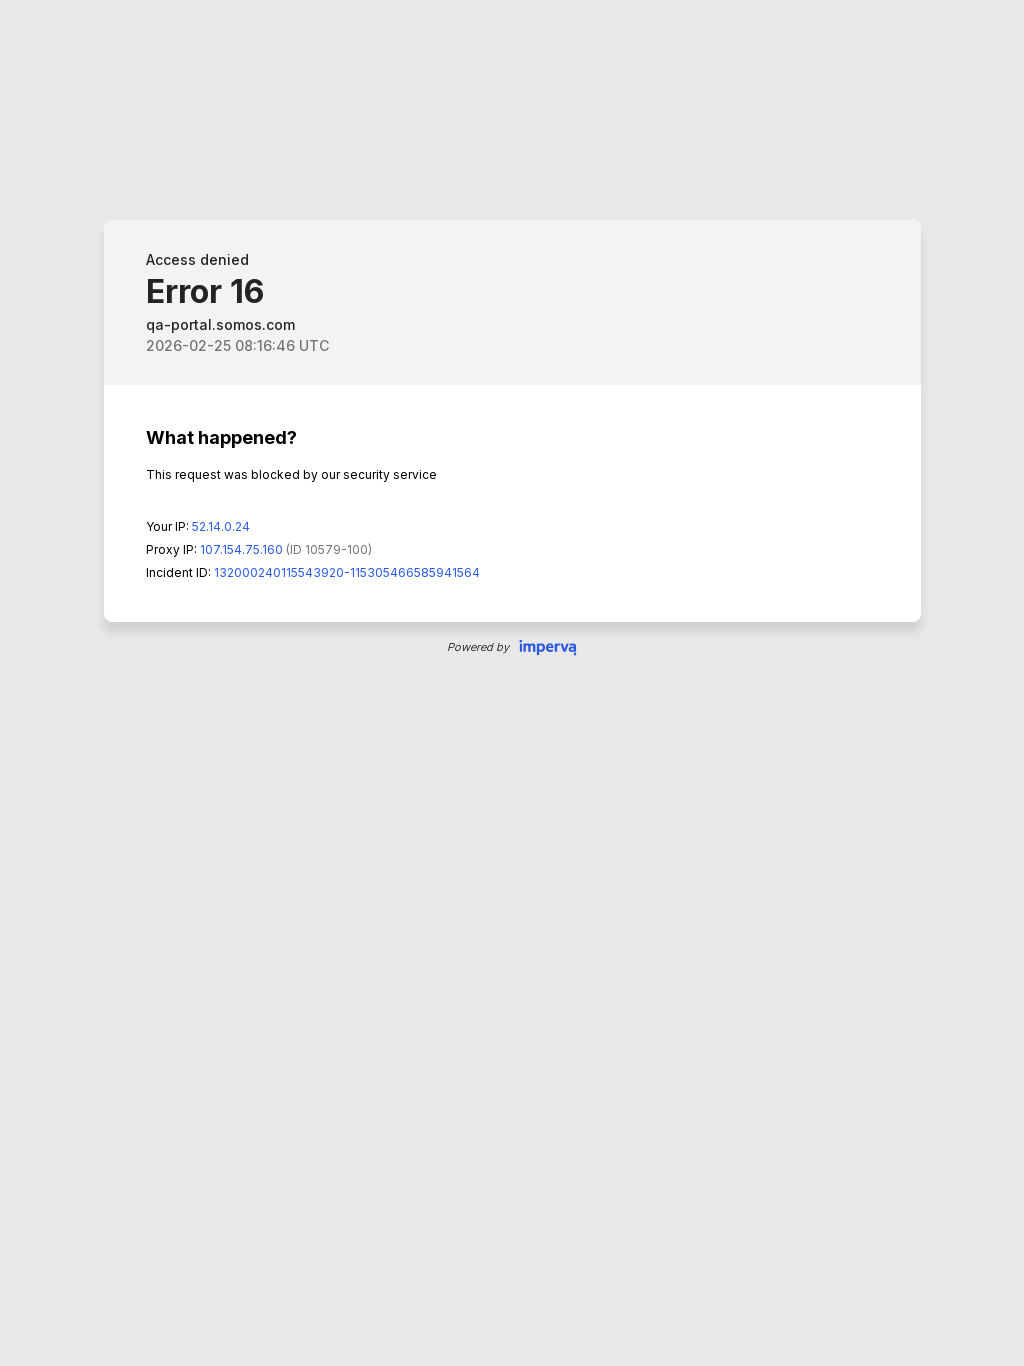

Layout adjusted for 1024x1366 resolution
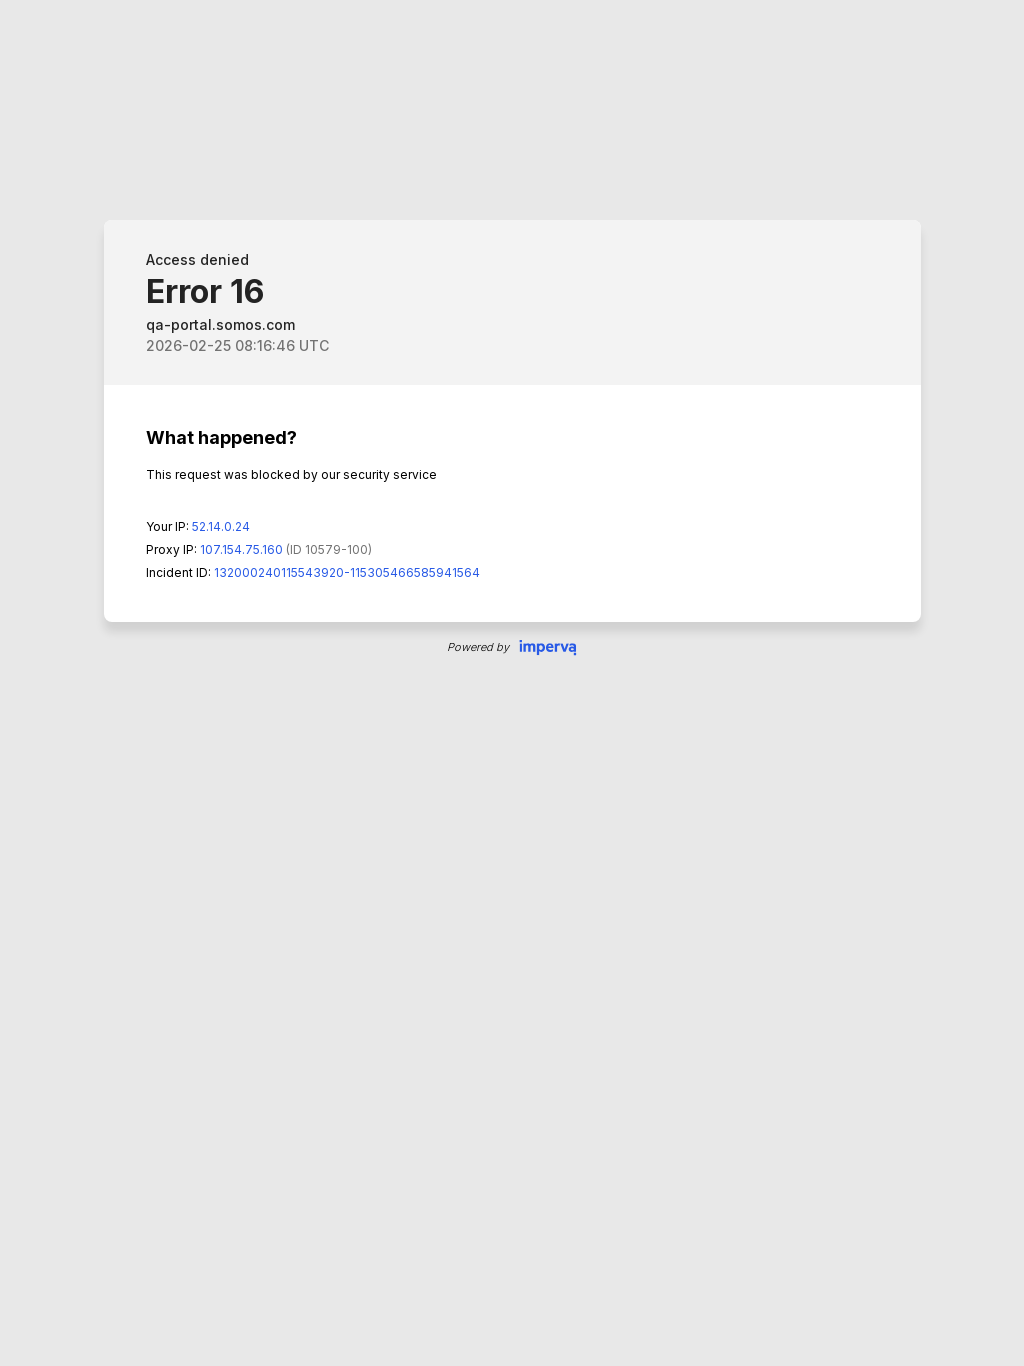

Paused before testing next resolution
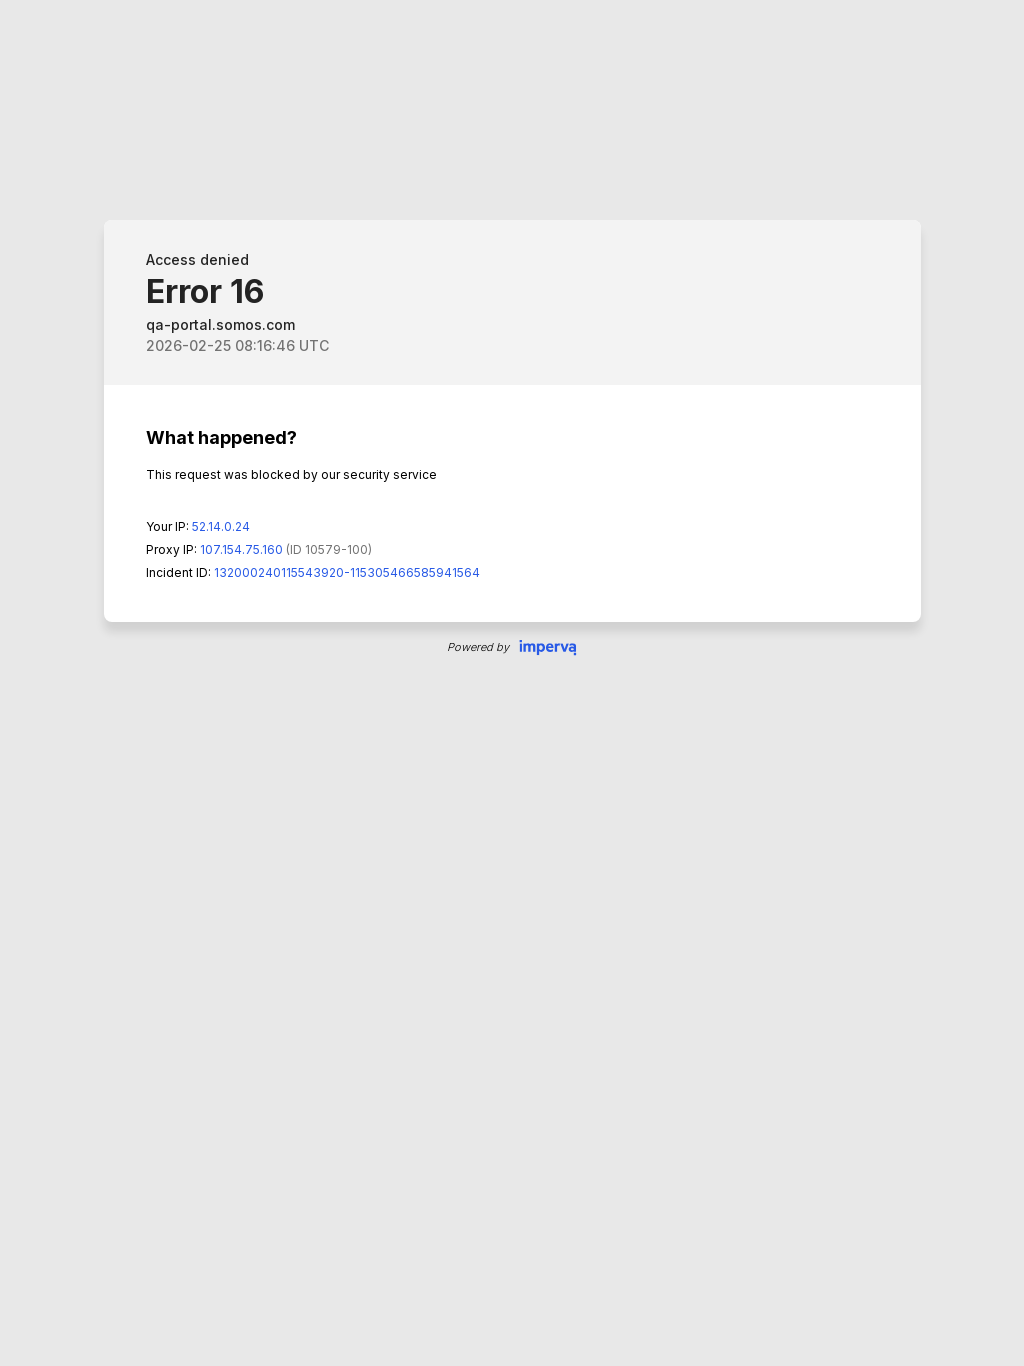

Set viewport size to 1366x768
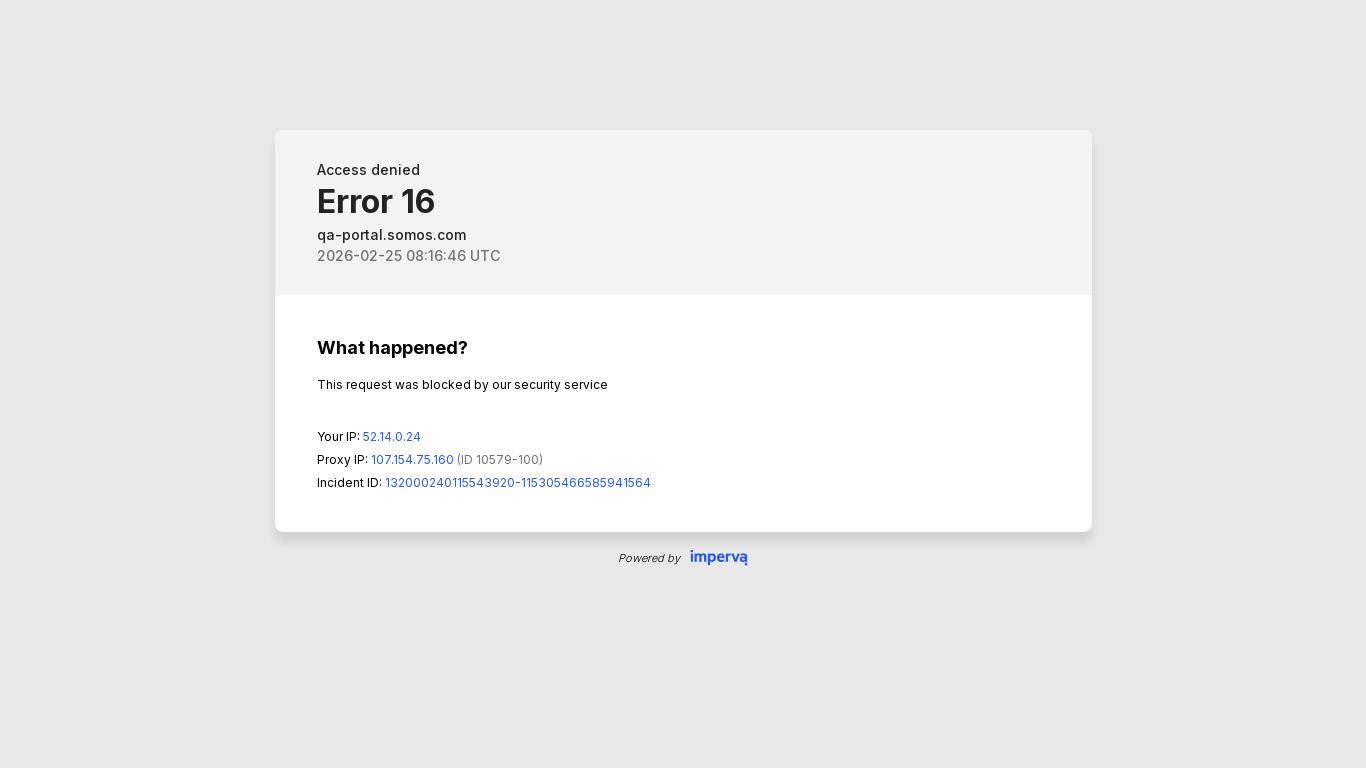

Layout adjusted for 1366x768 resolution
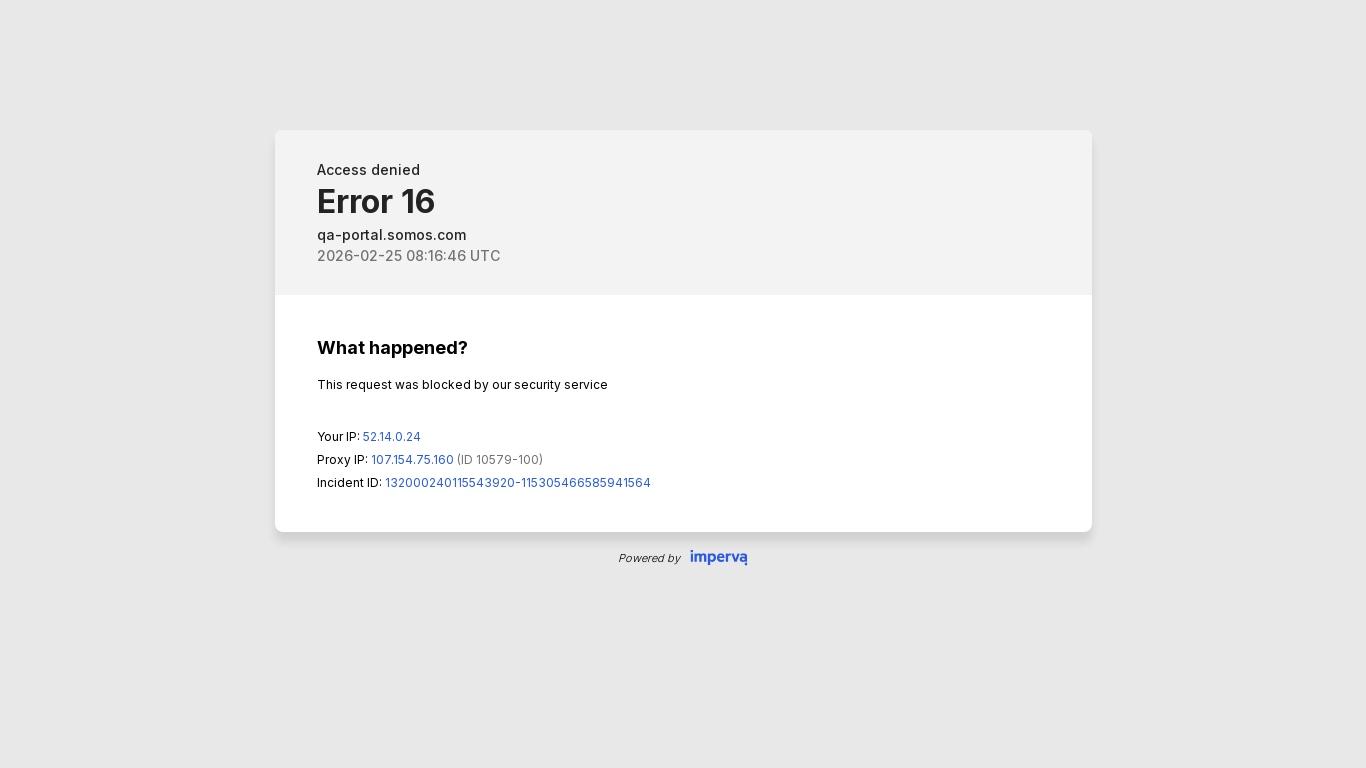

Paused before testing next resolution
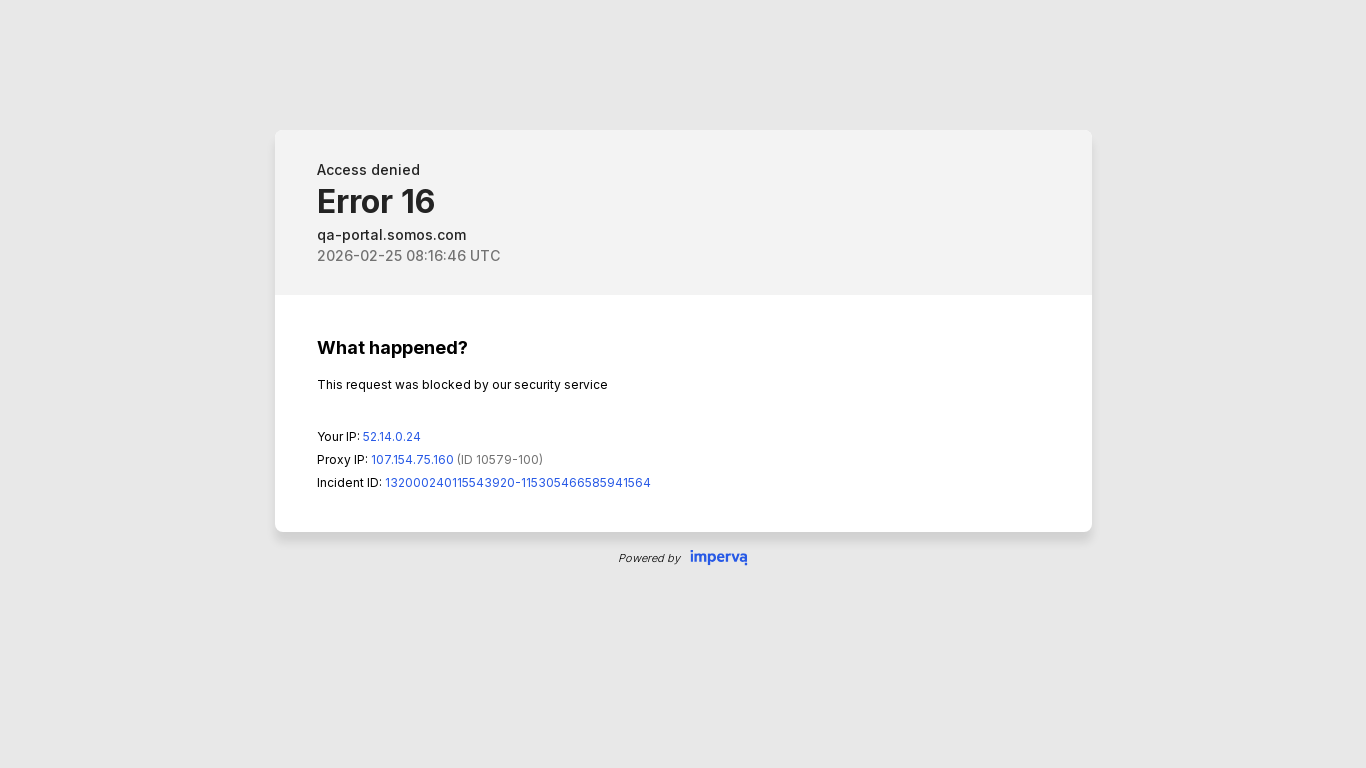

Set viewport size to 1440x900
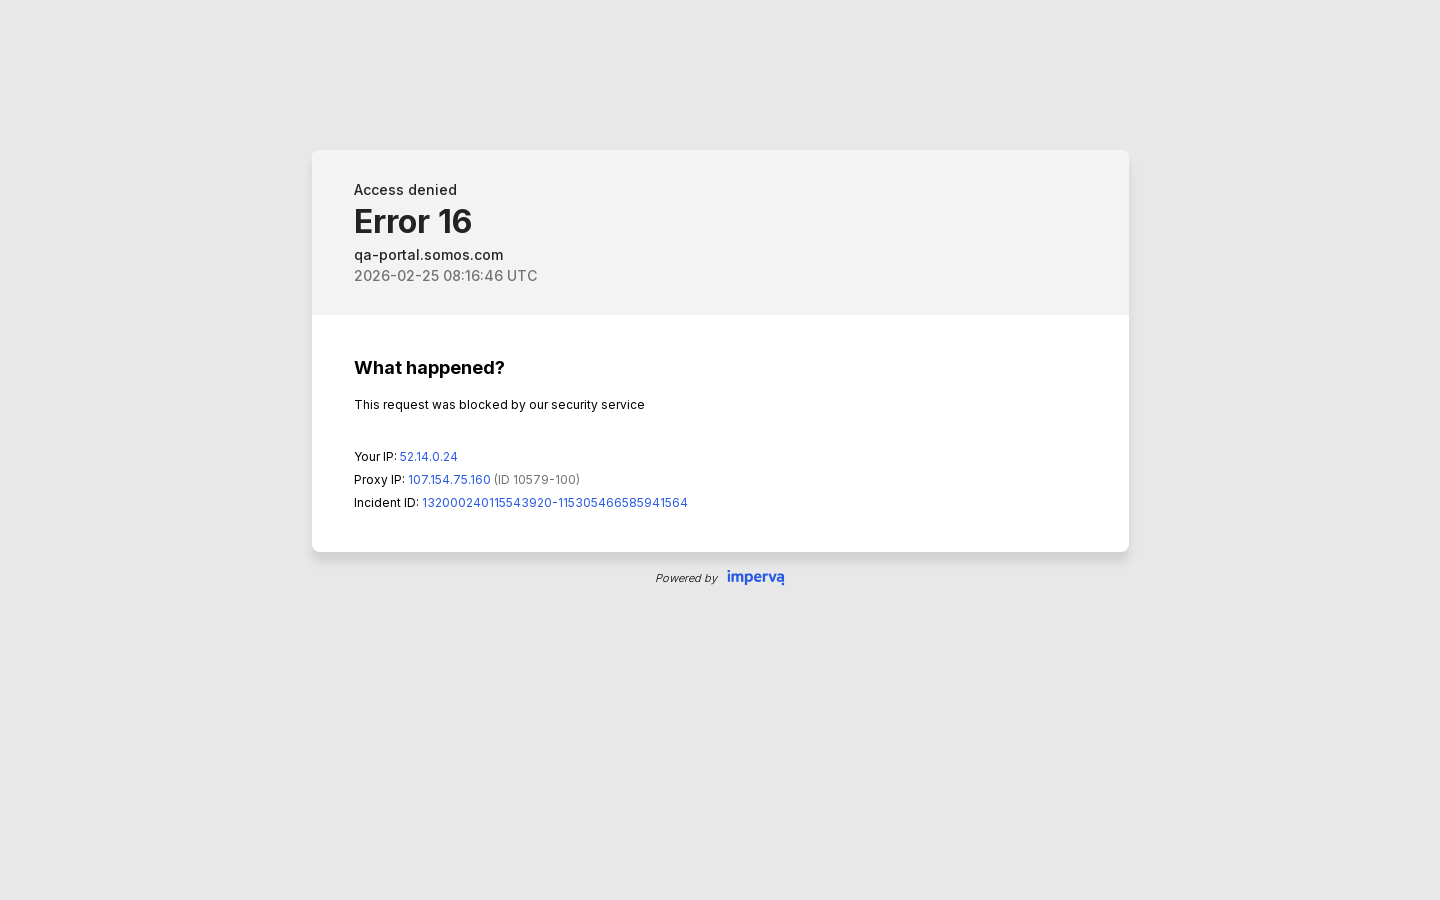

Layout adjusted for 1440x900 resolution
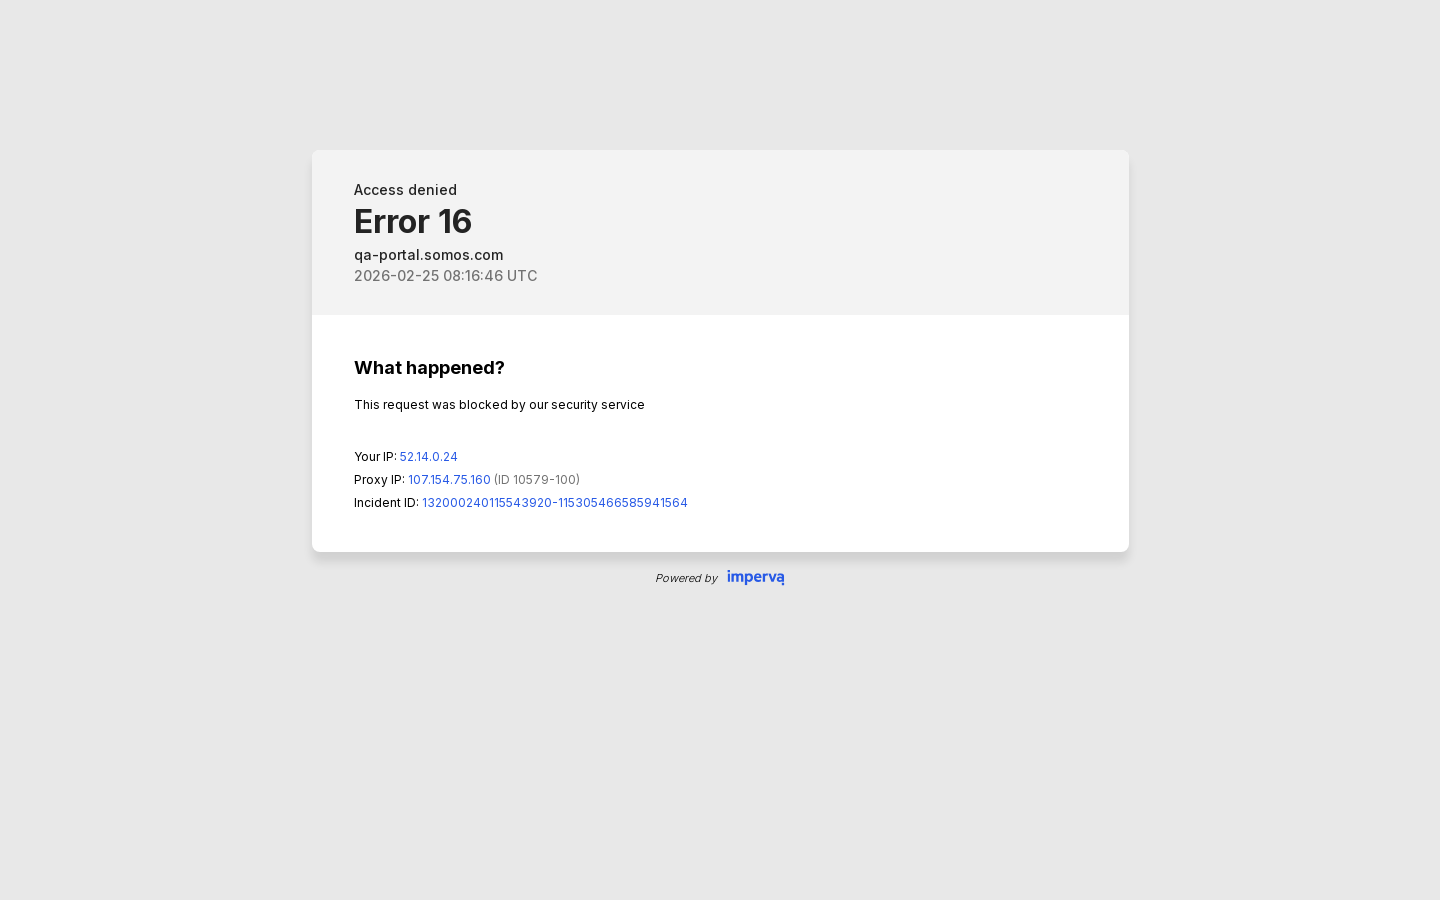

Paused before testing next resolution
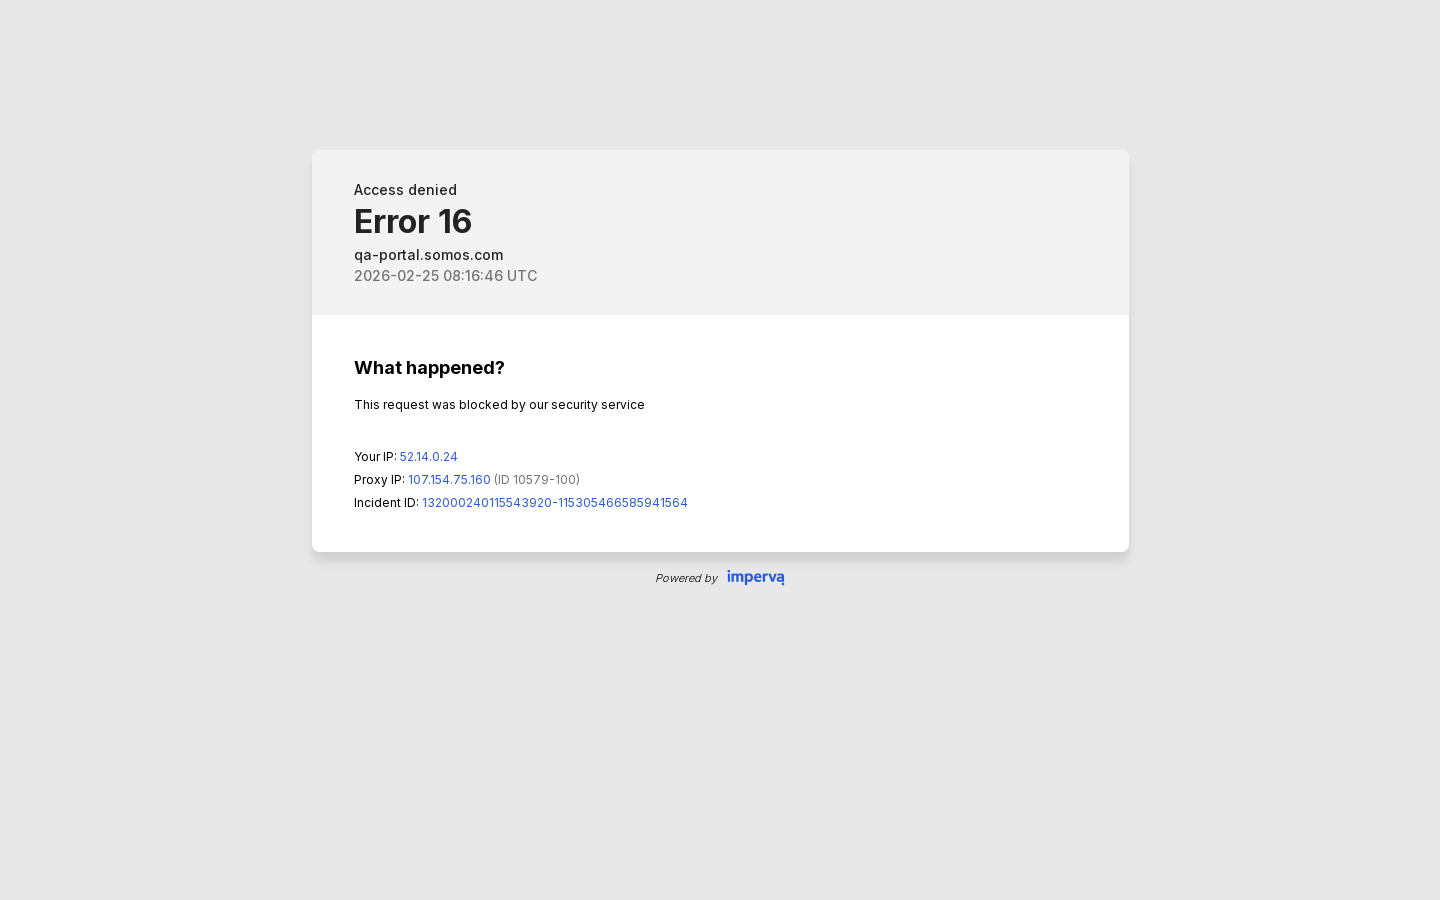

Set viewport size to 1920x1080
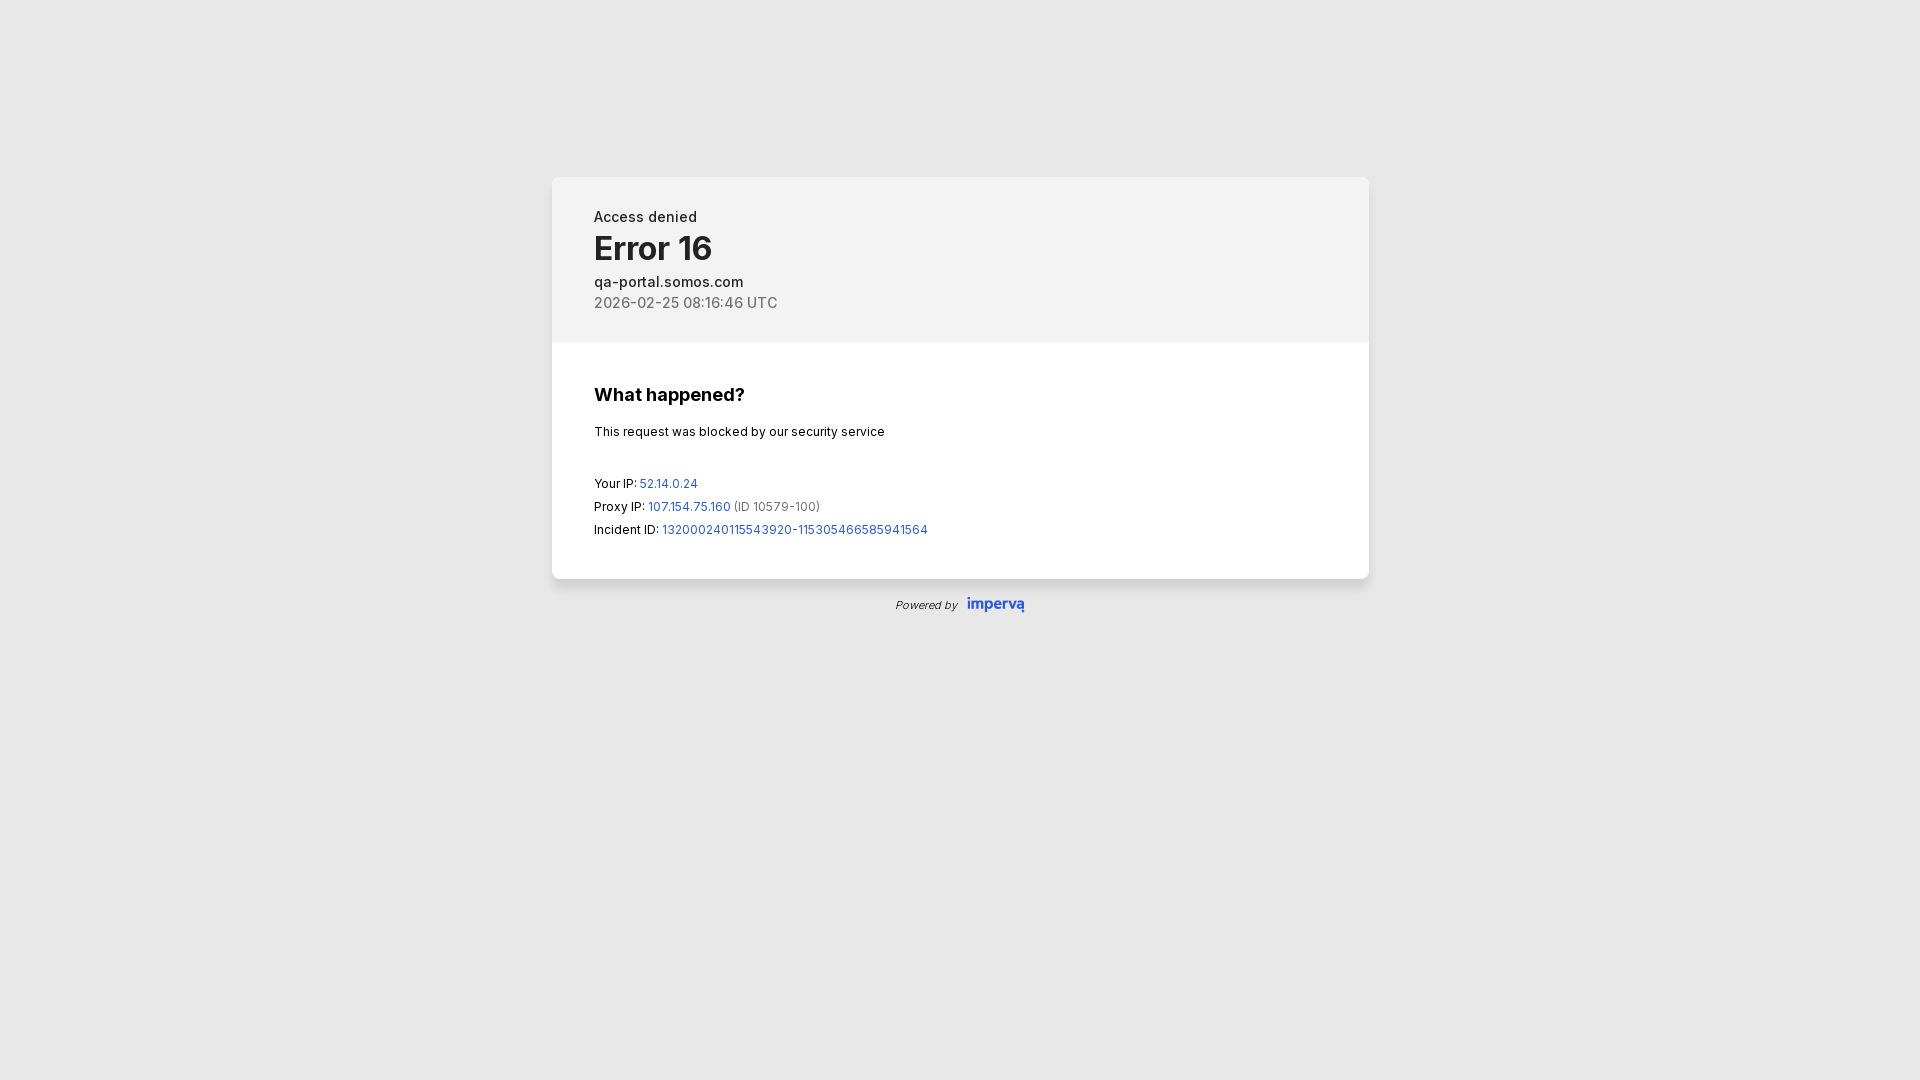

Layout adjusted for 1920x1080 resolution
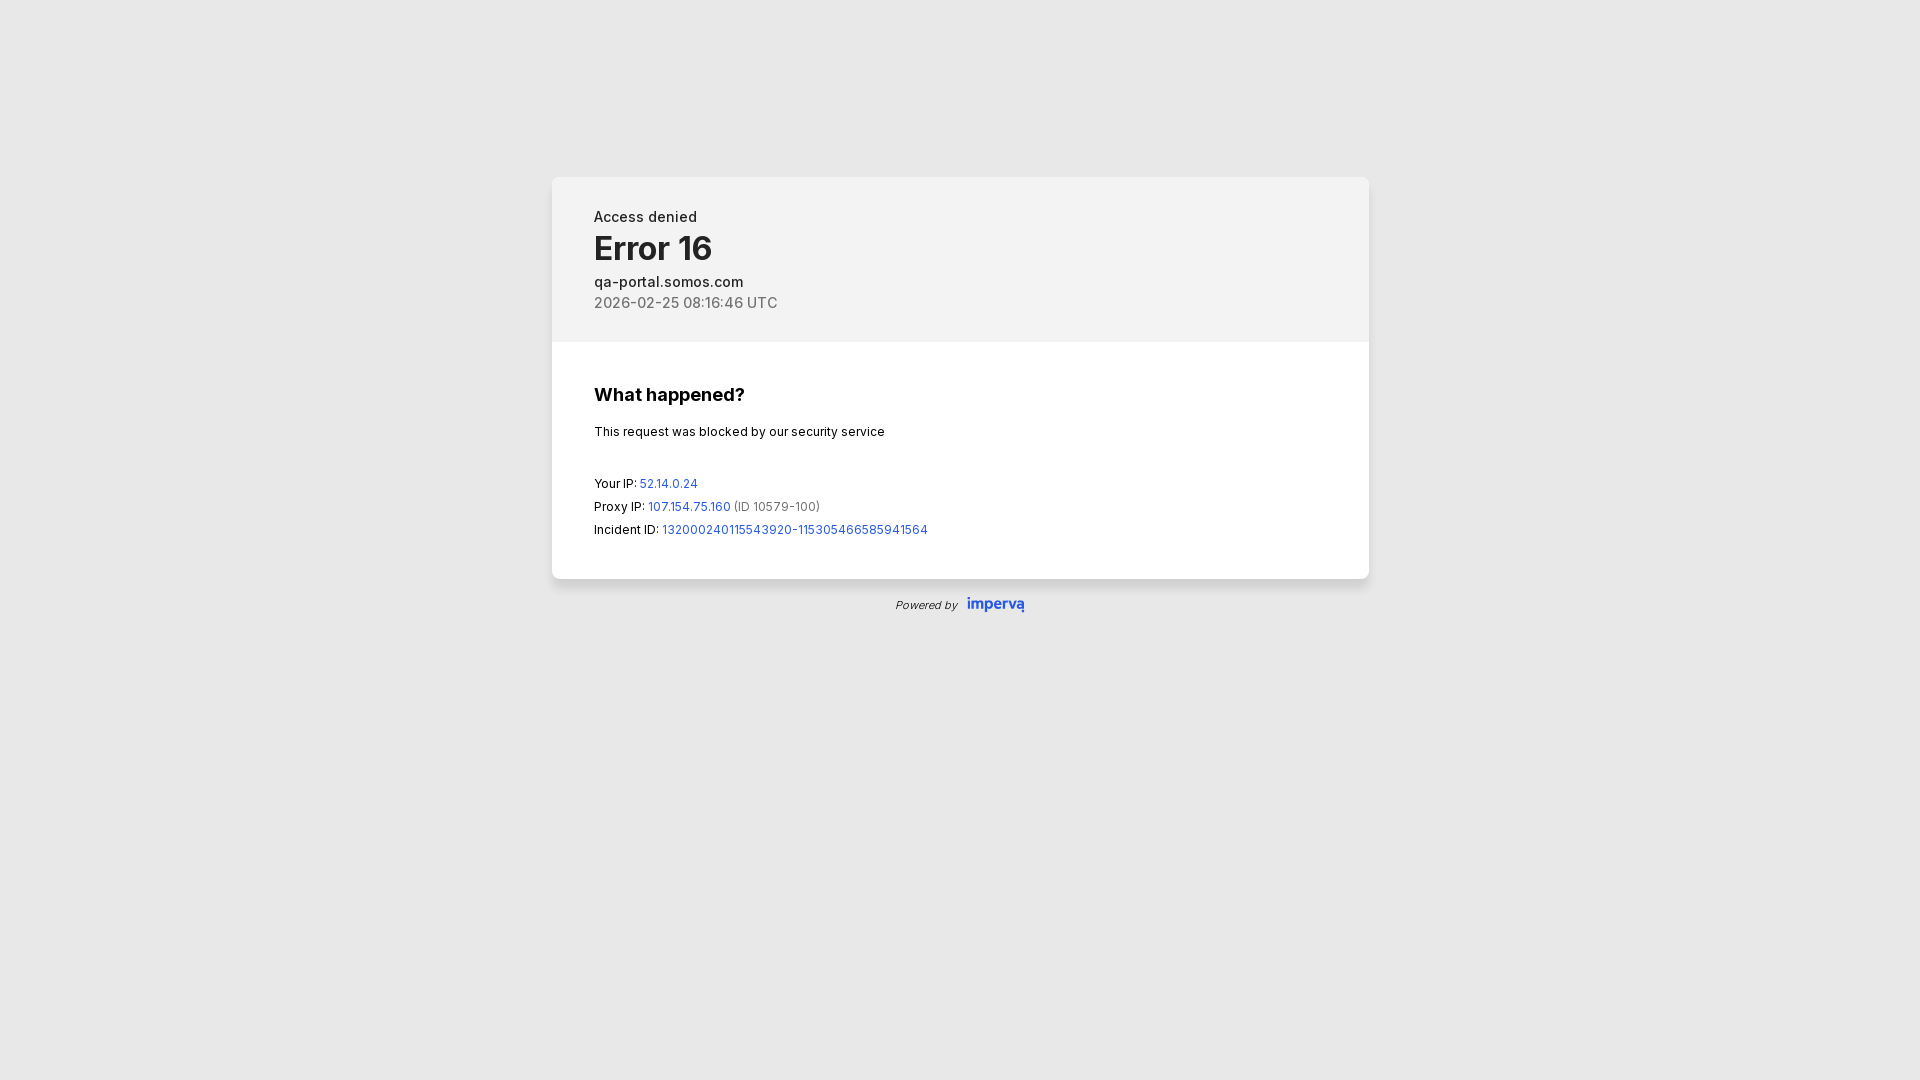

Paused before testing next resolution
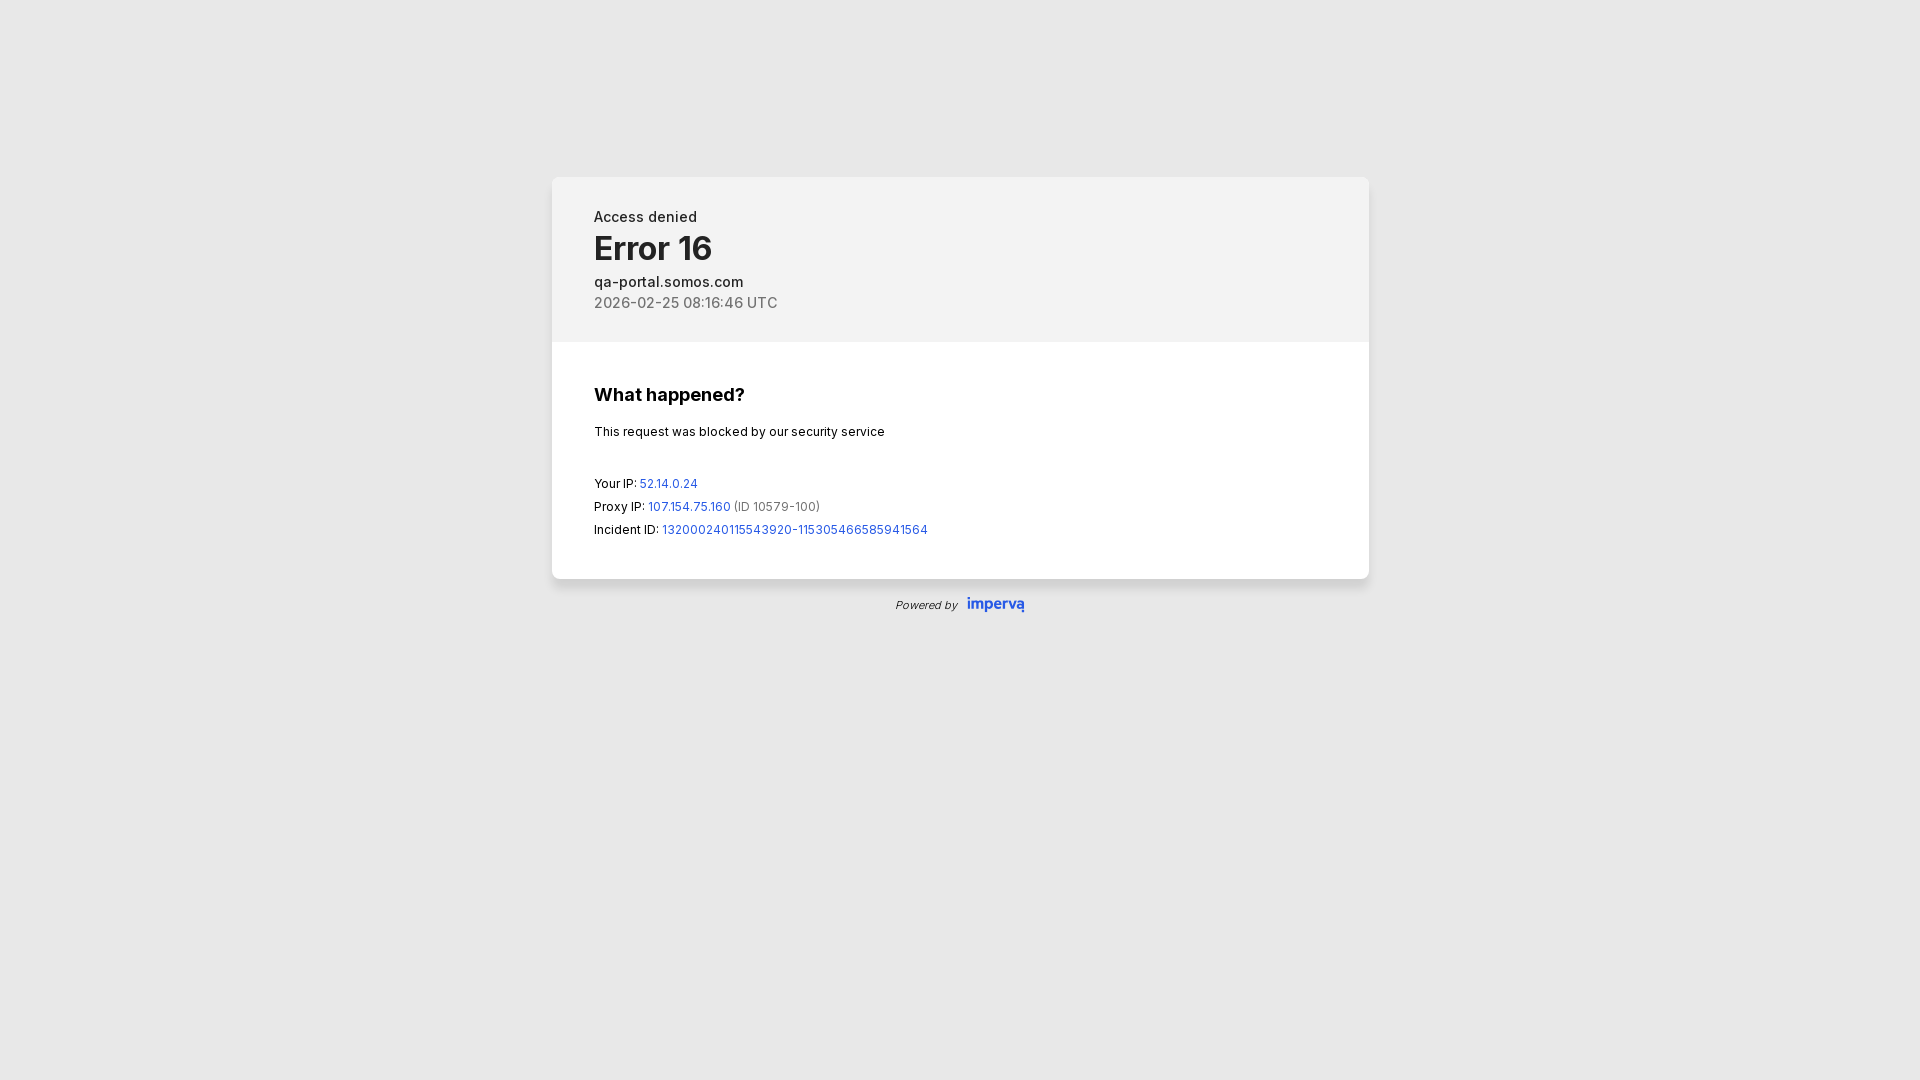

Set viewport size to 2560x1440
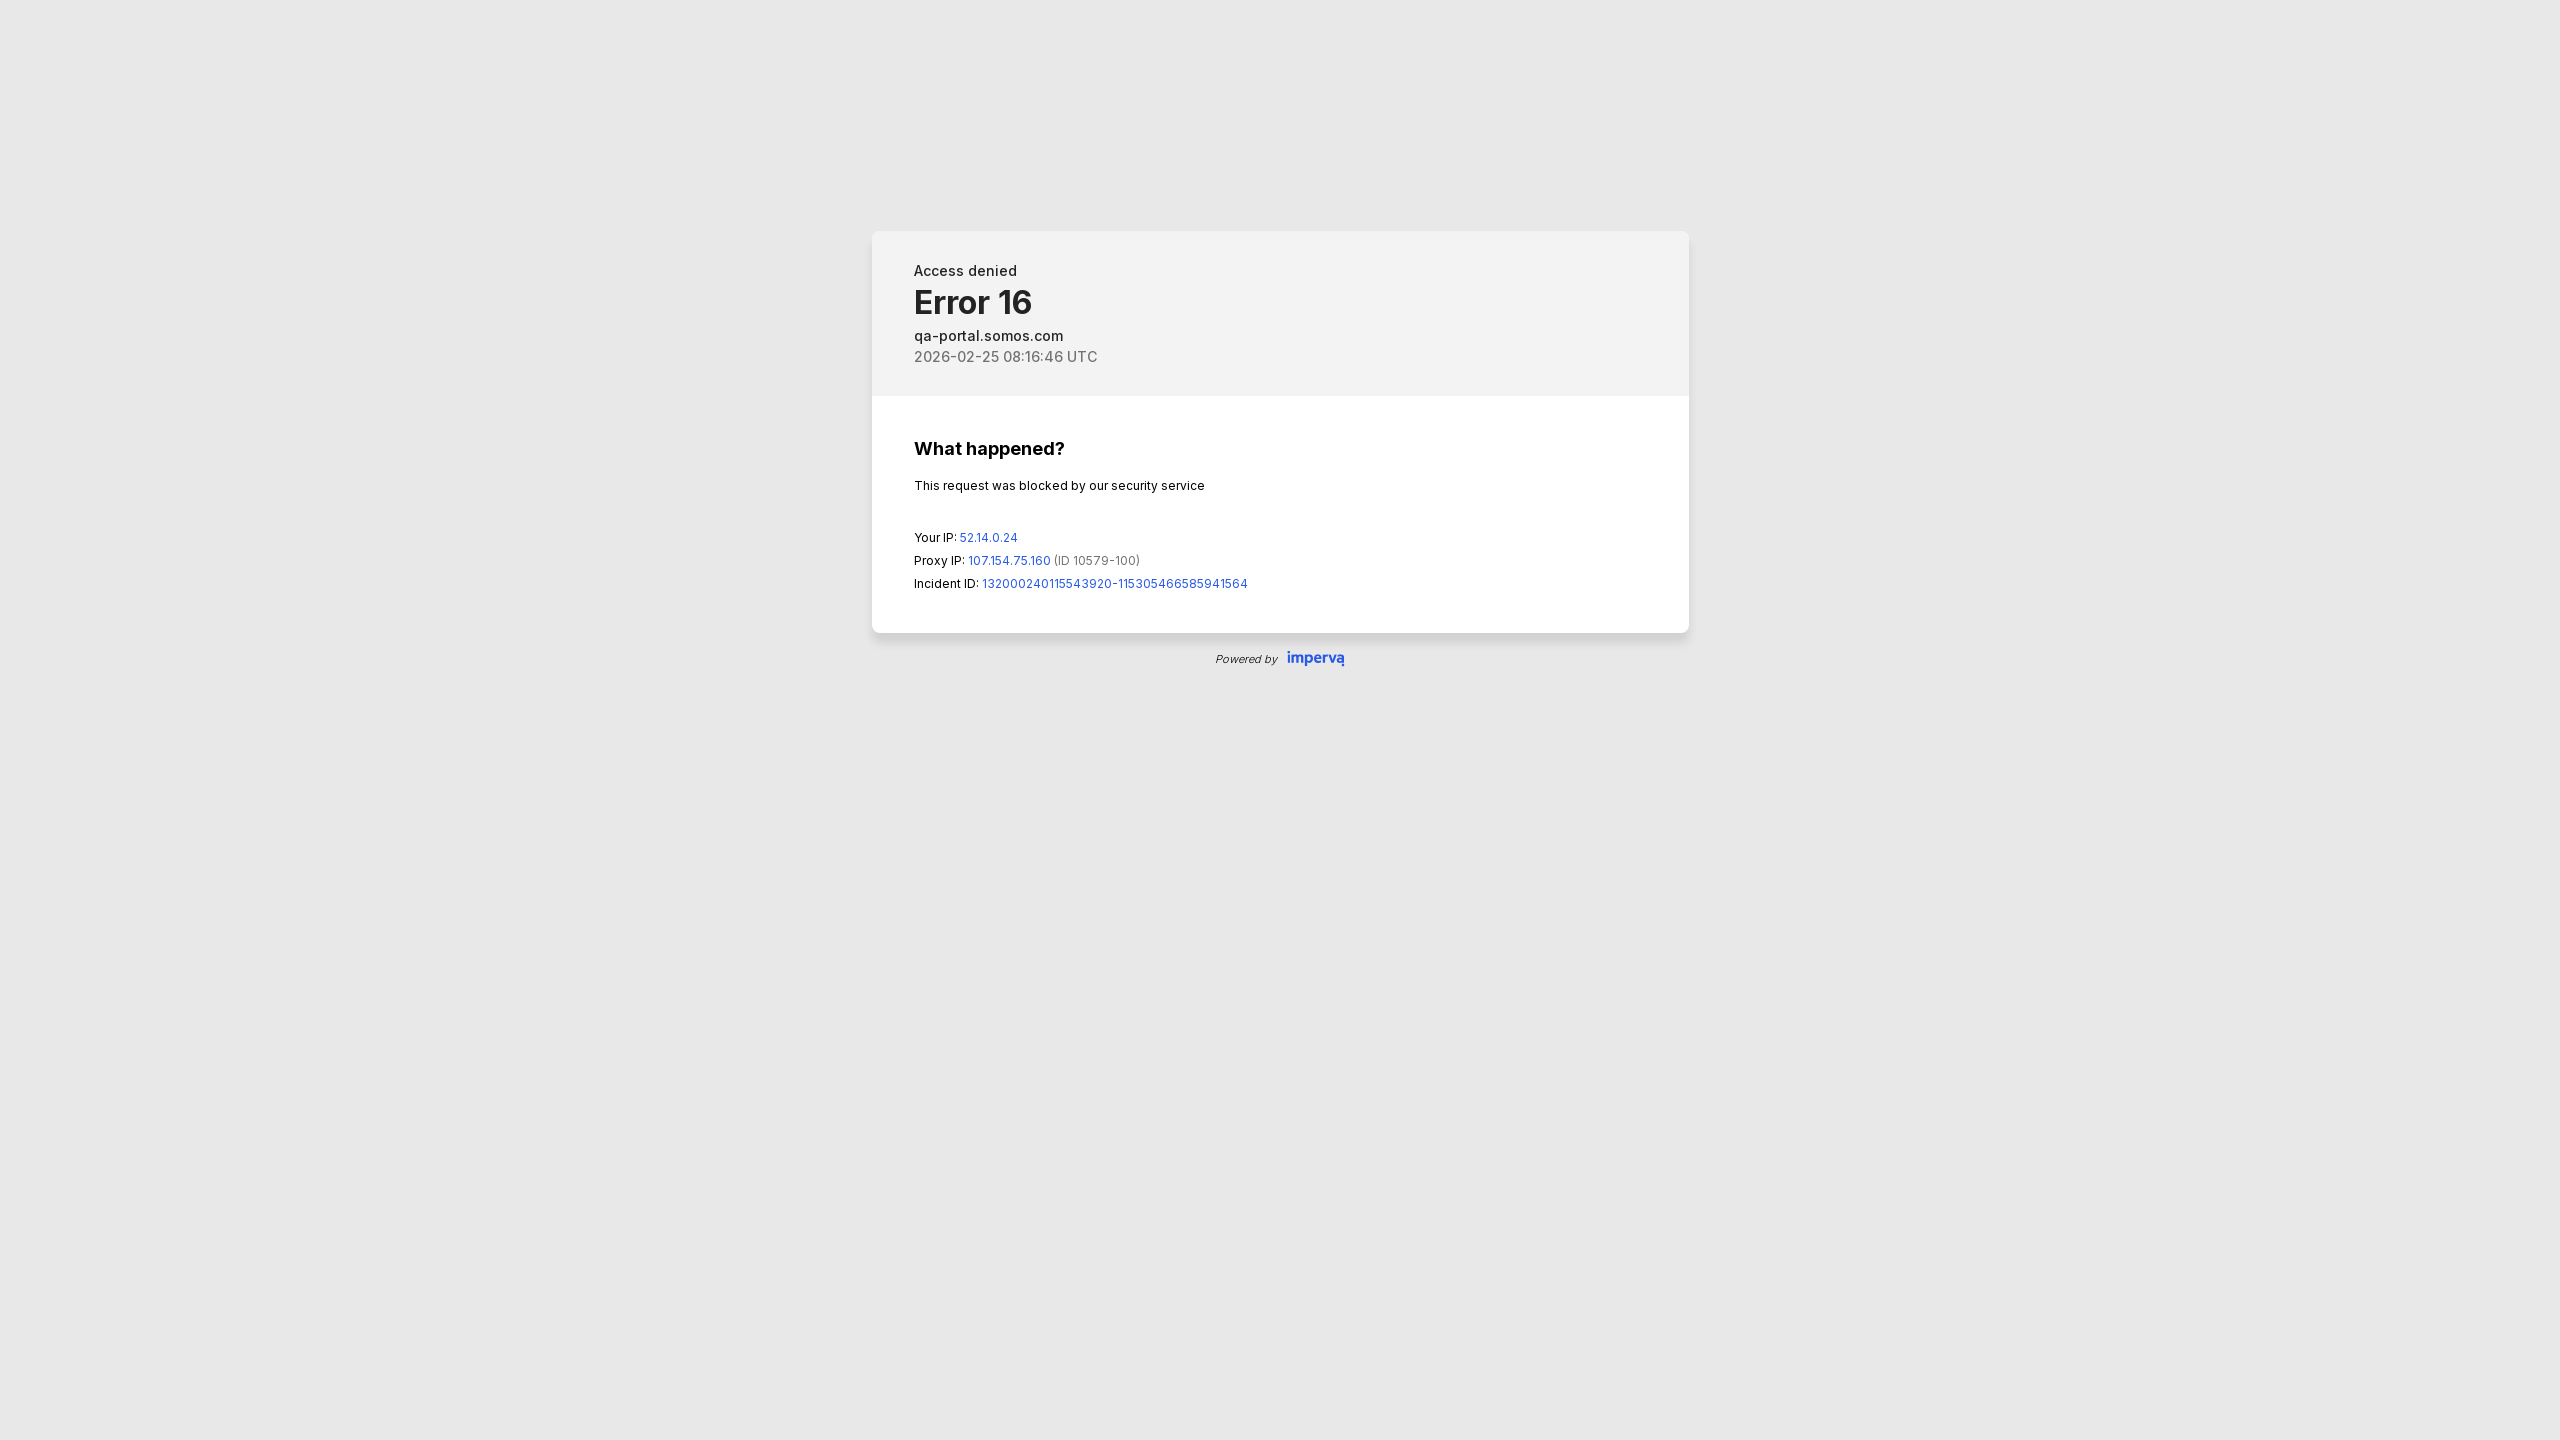

Layout adjusted for 2560x1440 resolution
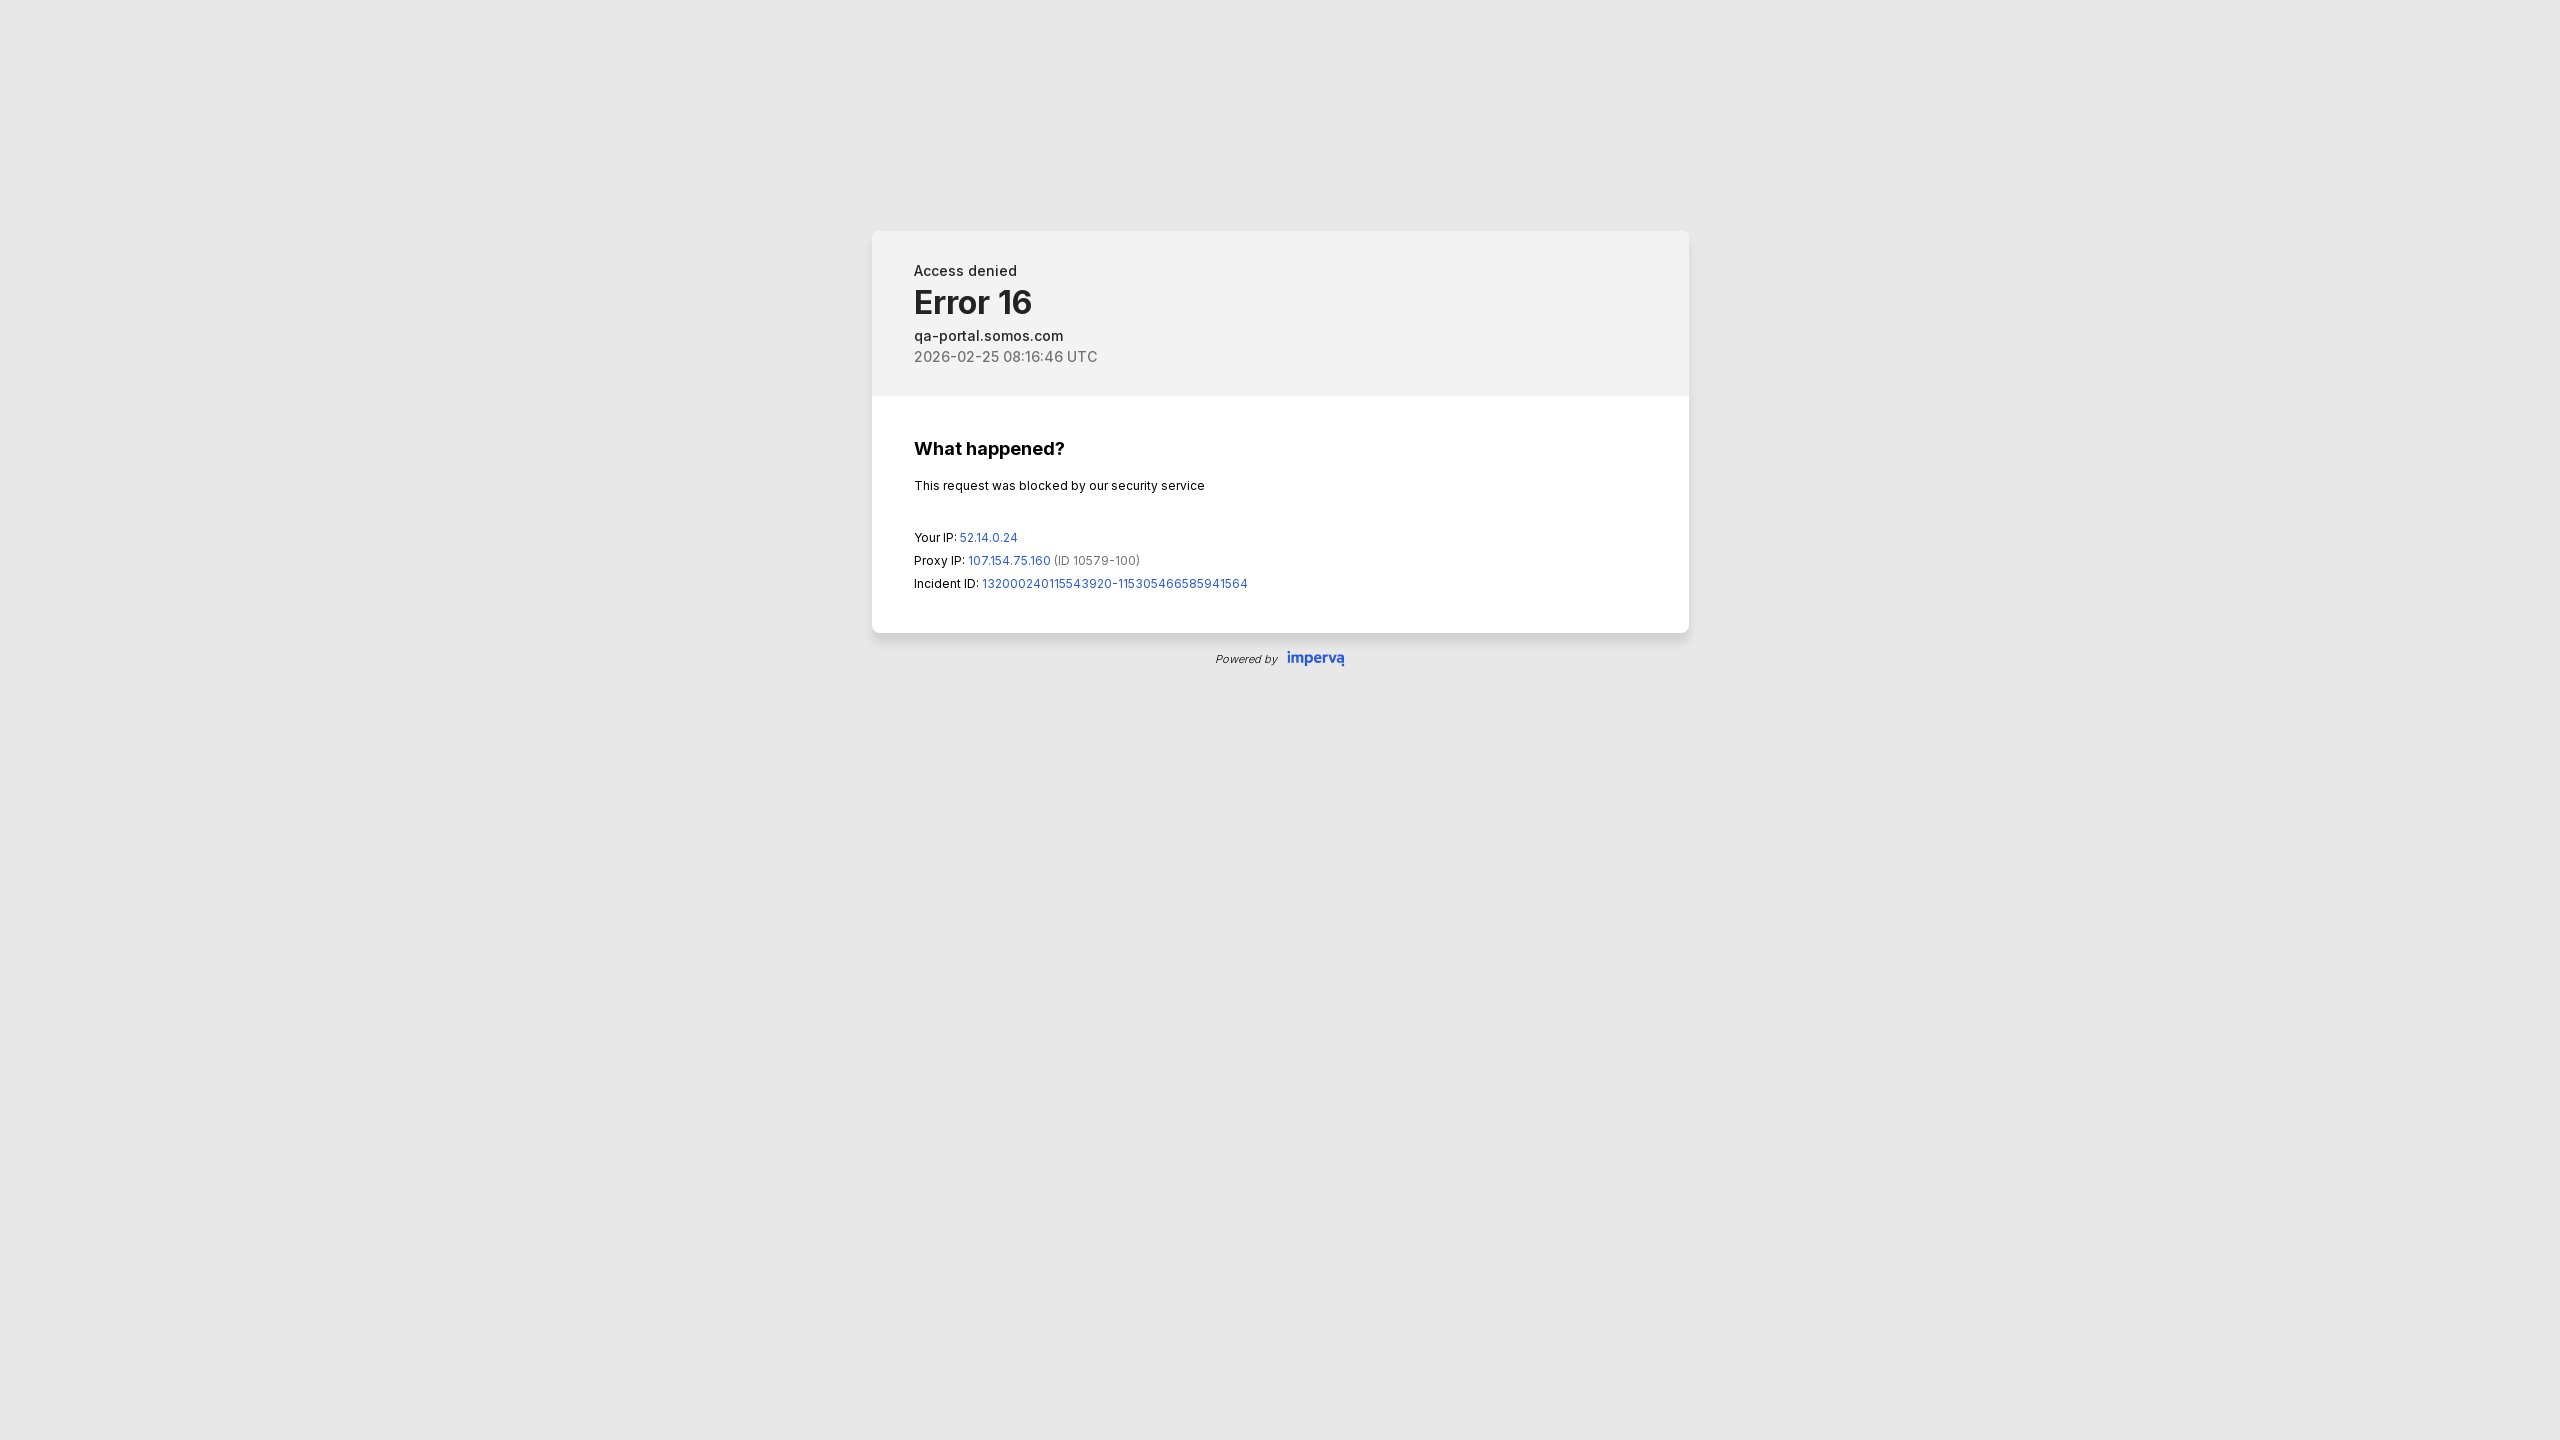

Paused before testing next resolution
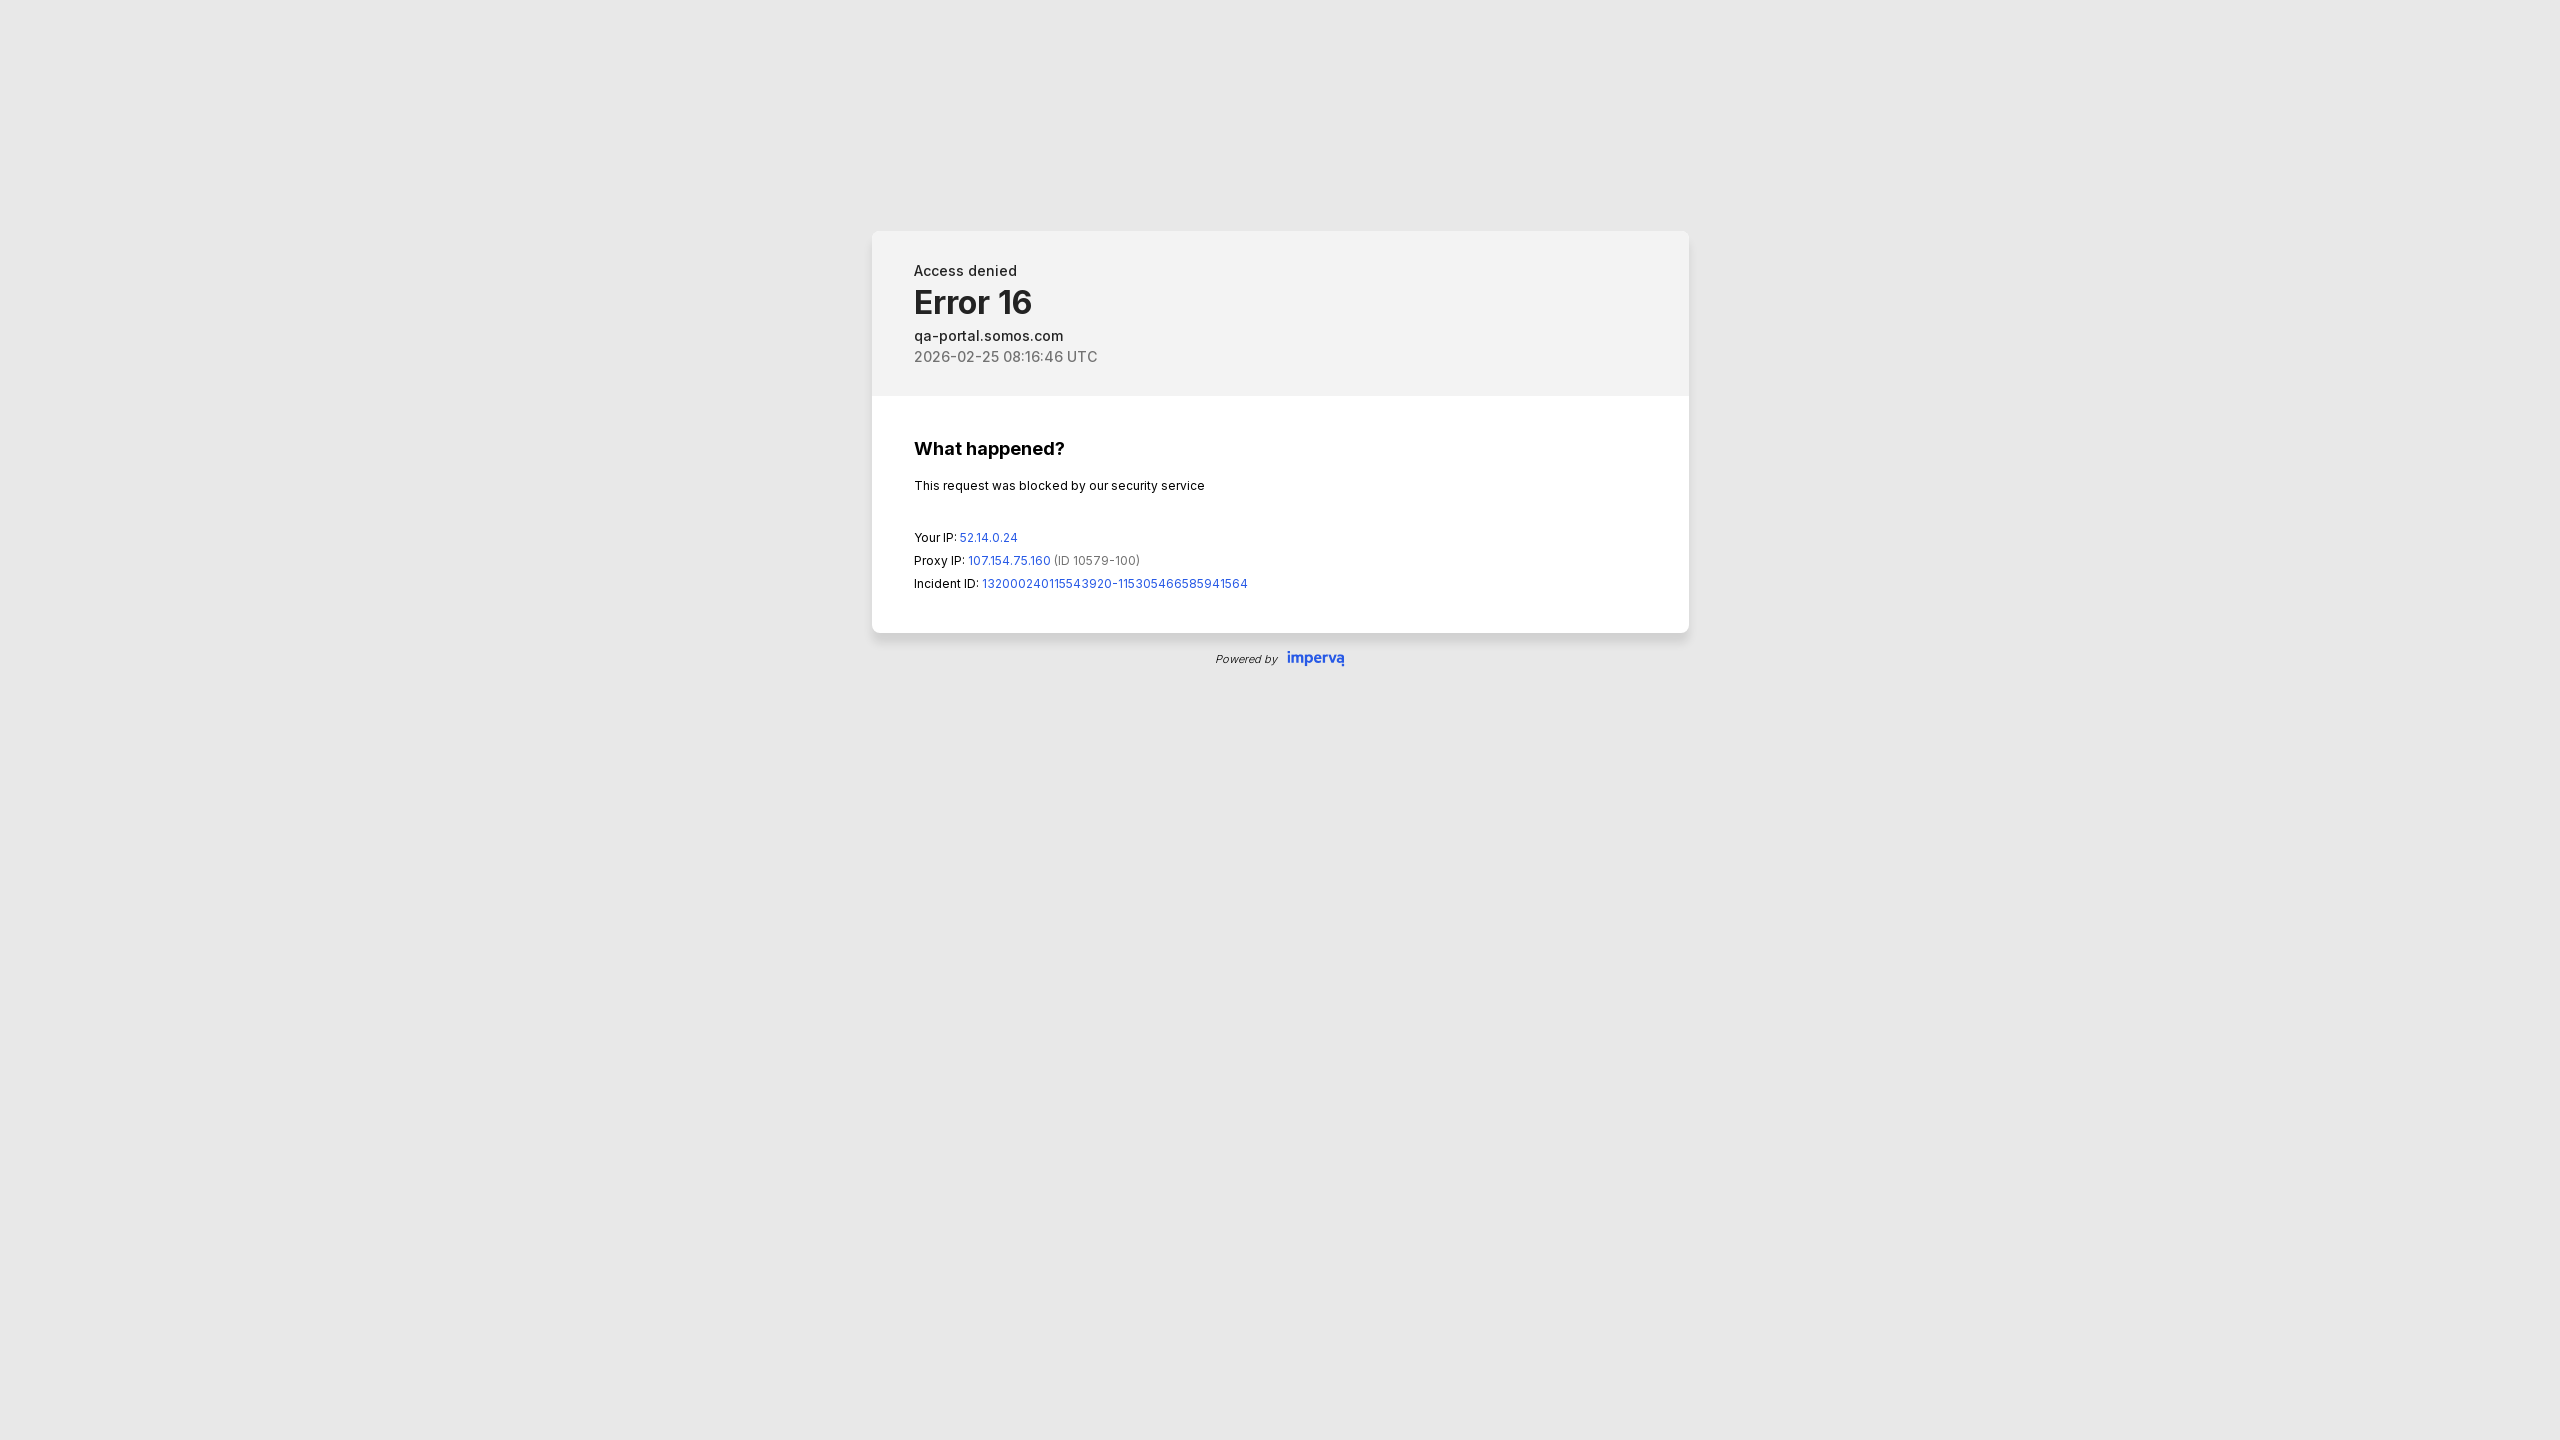

Set viewport size to 3840x2160
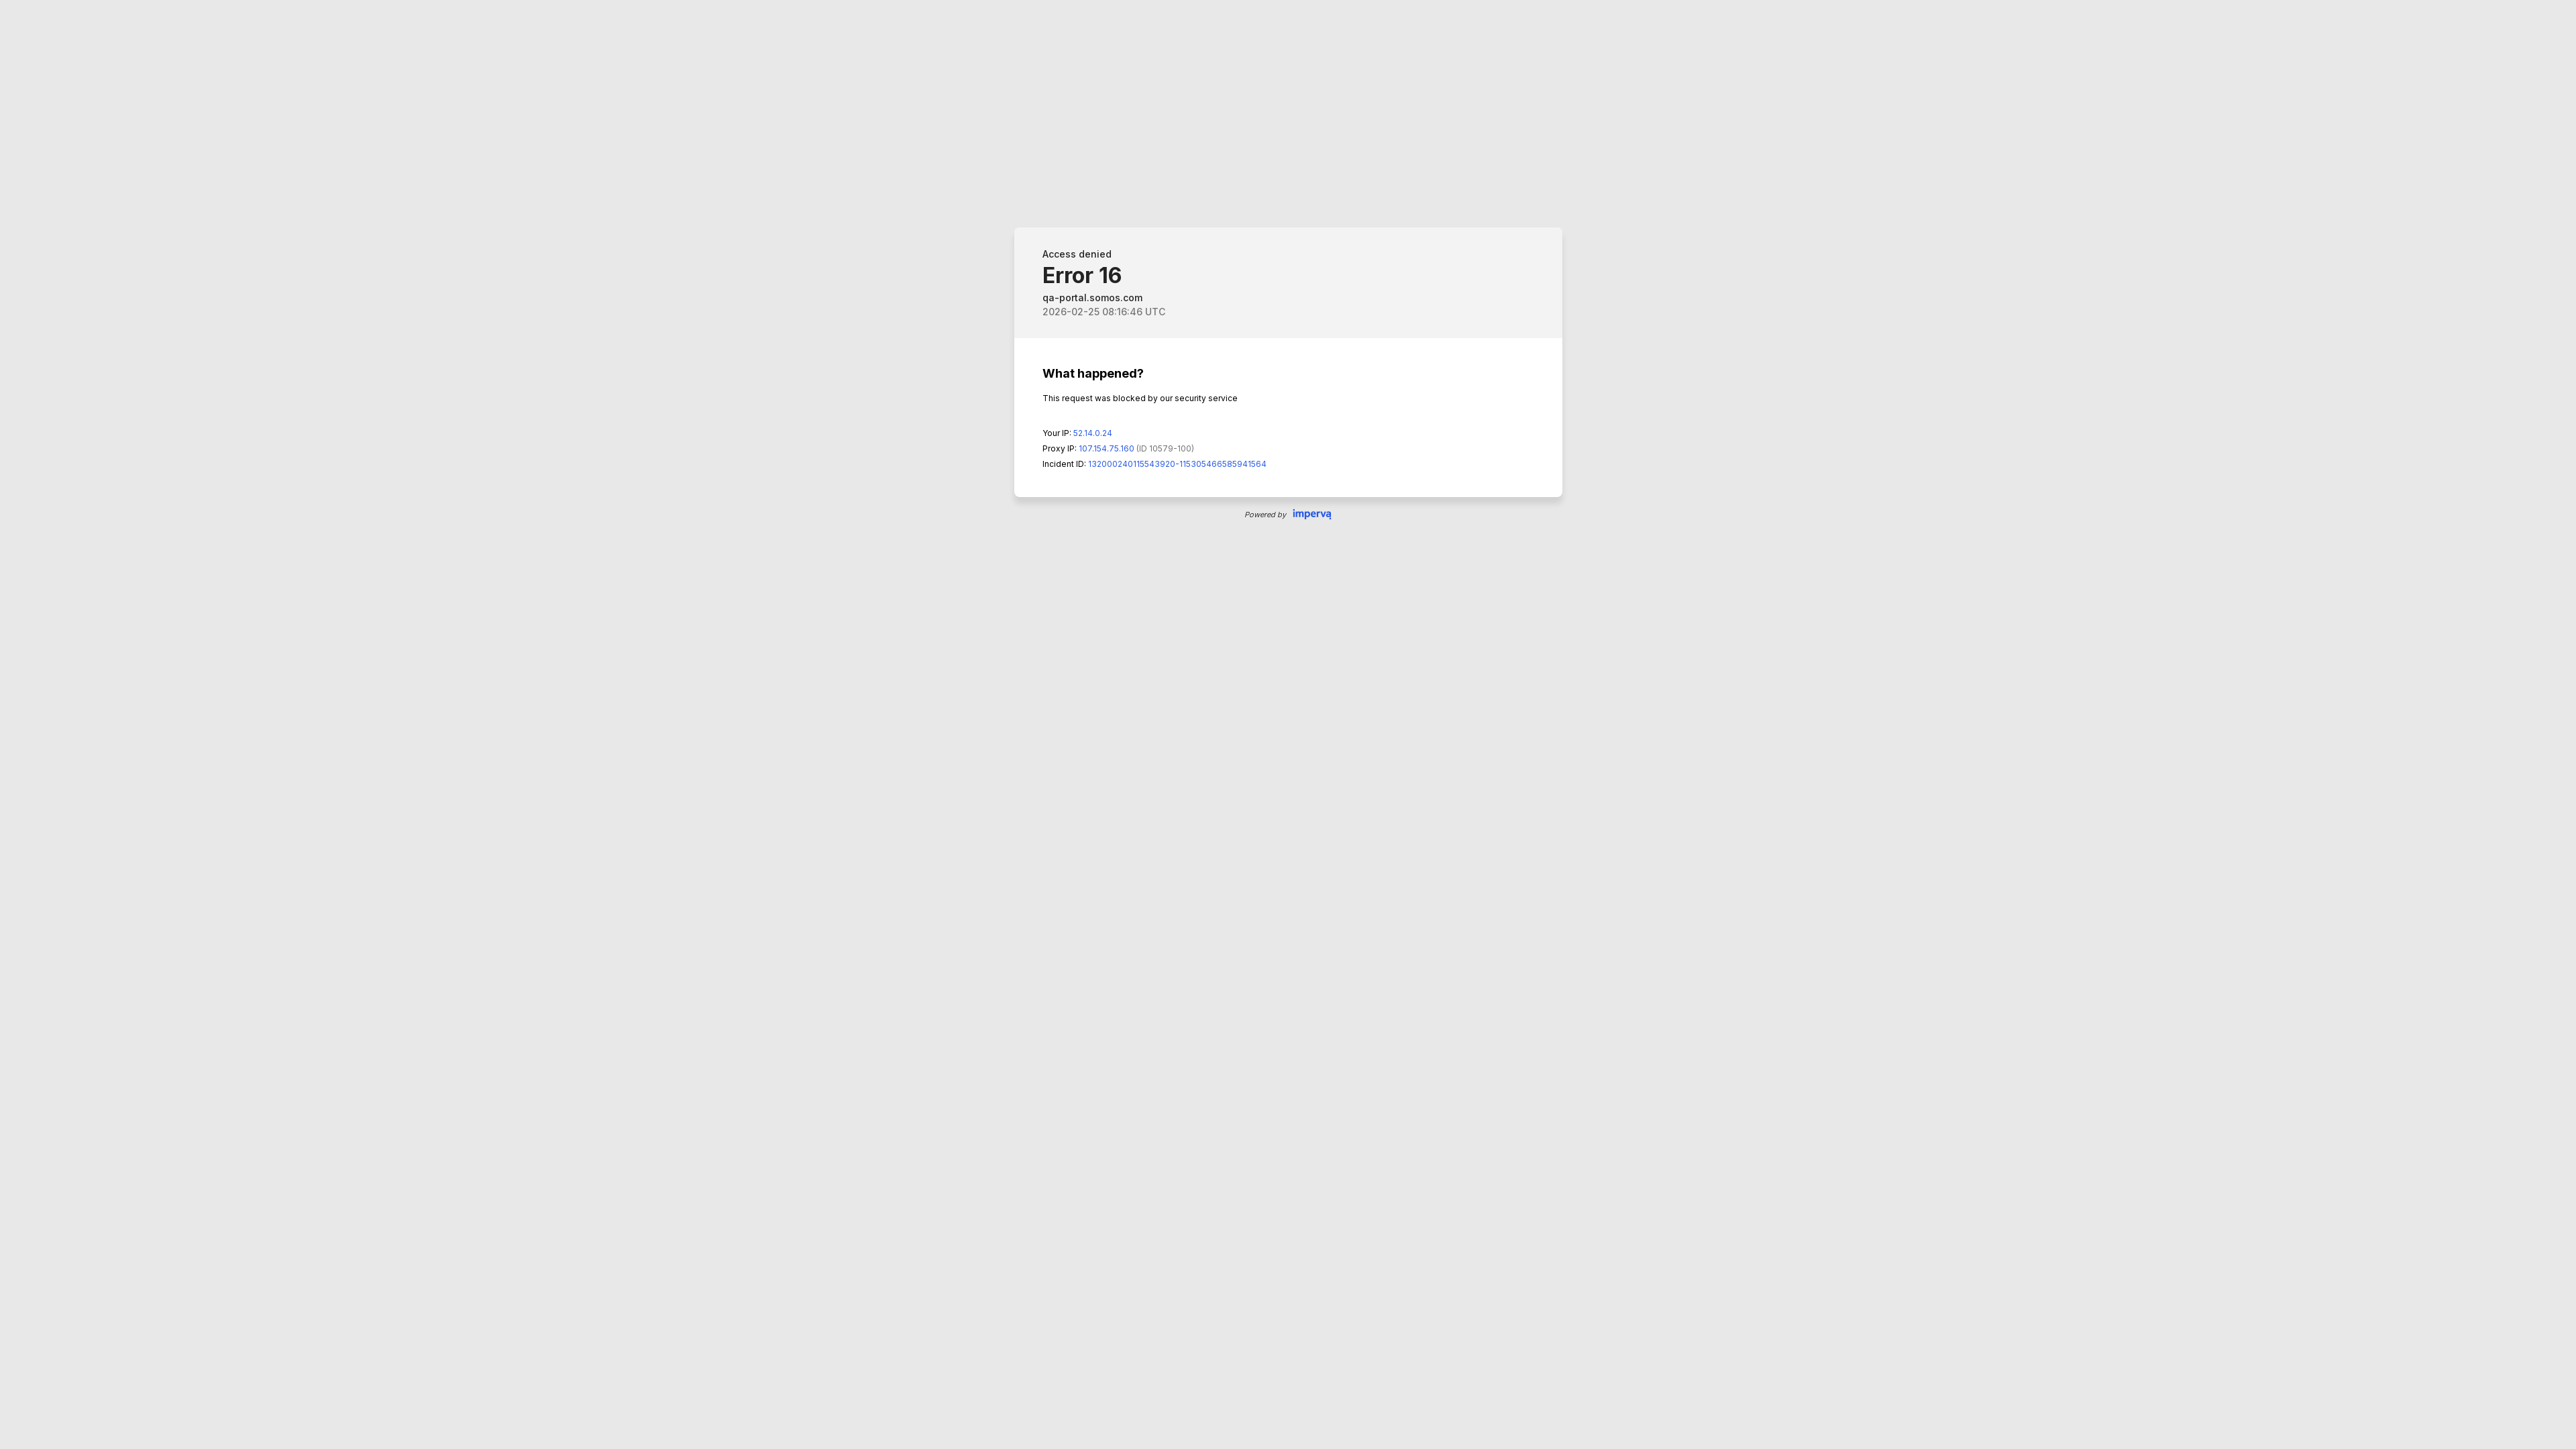

Layout adjusted for 3840x2160 resolution
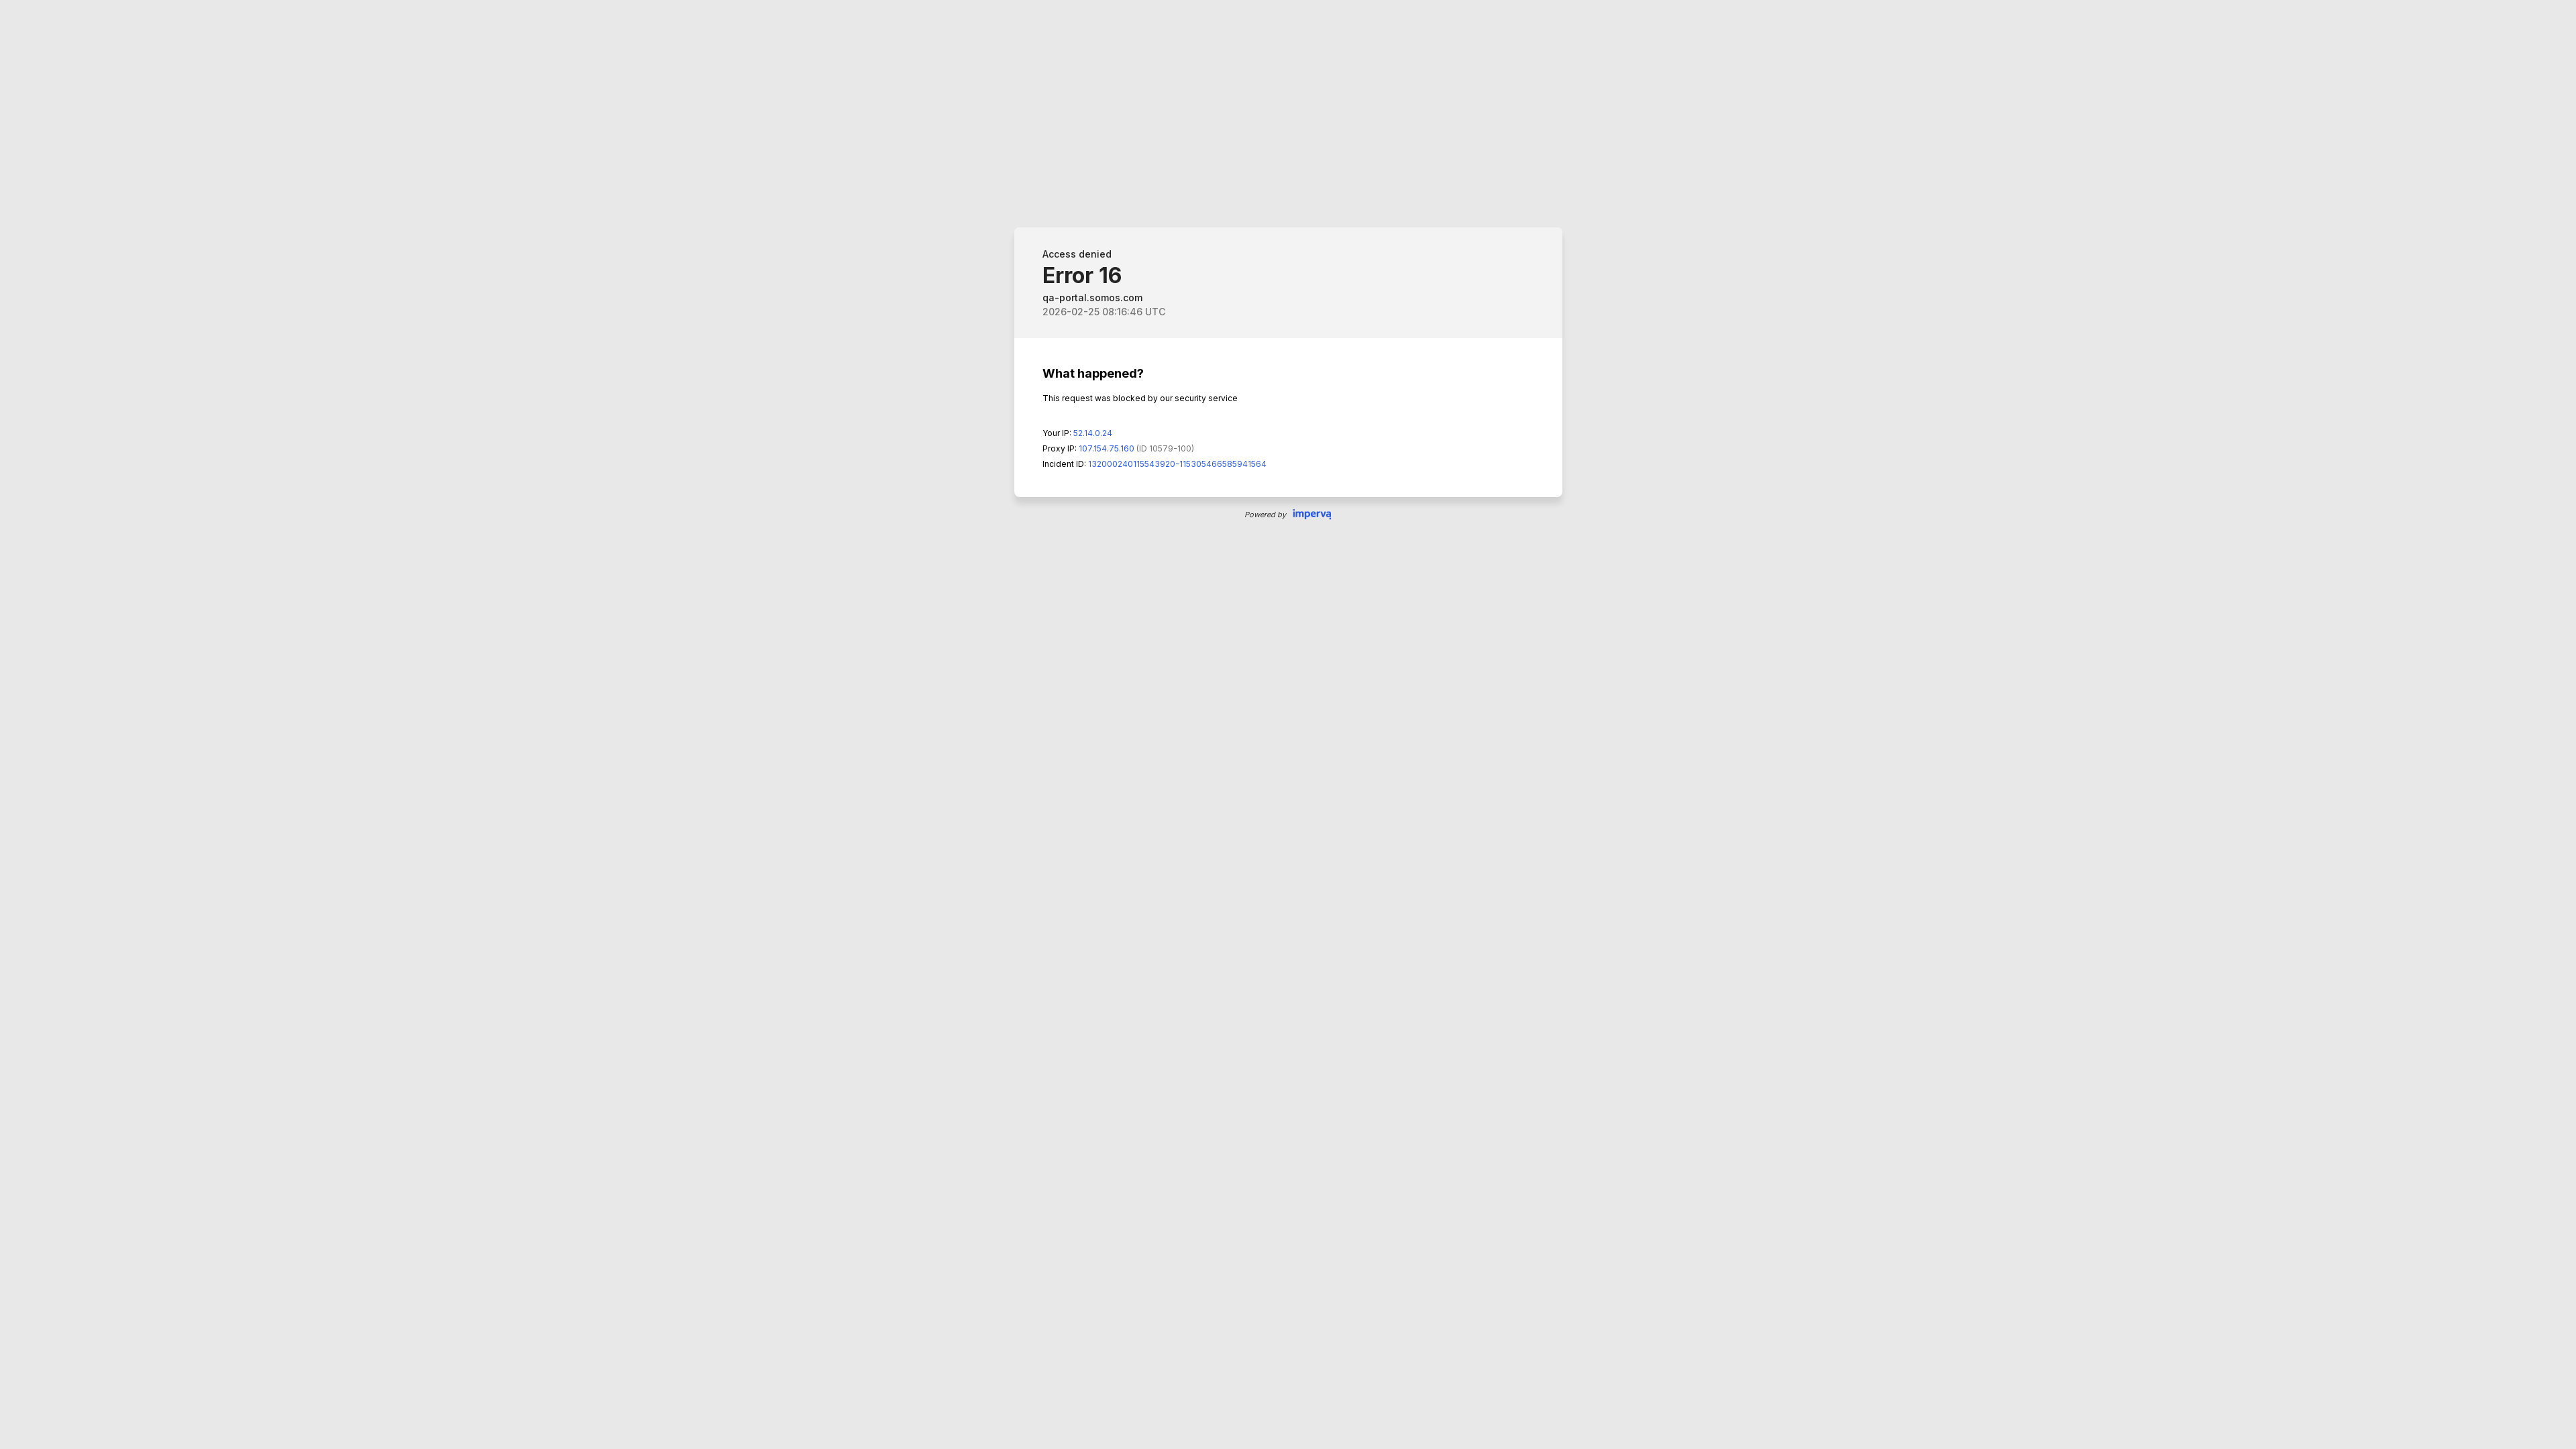

Paused before testing next resolution
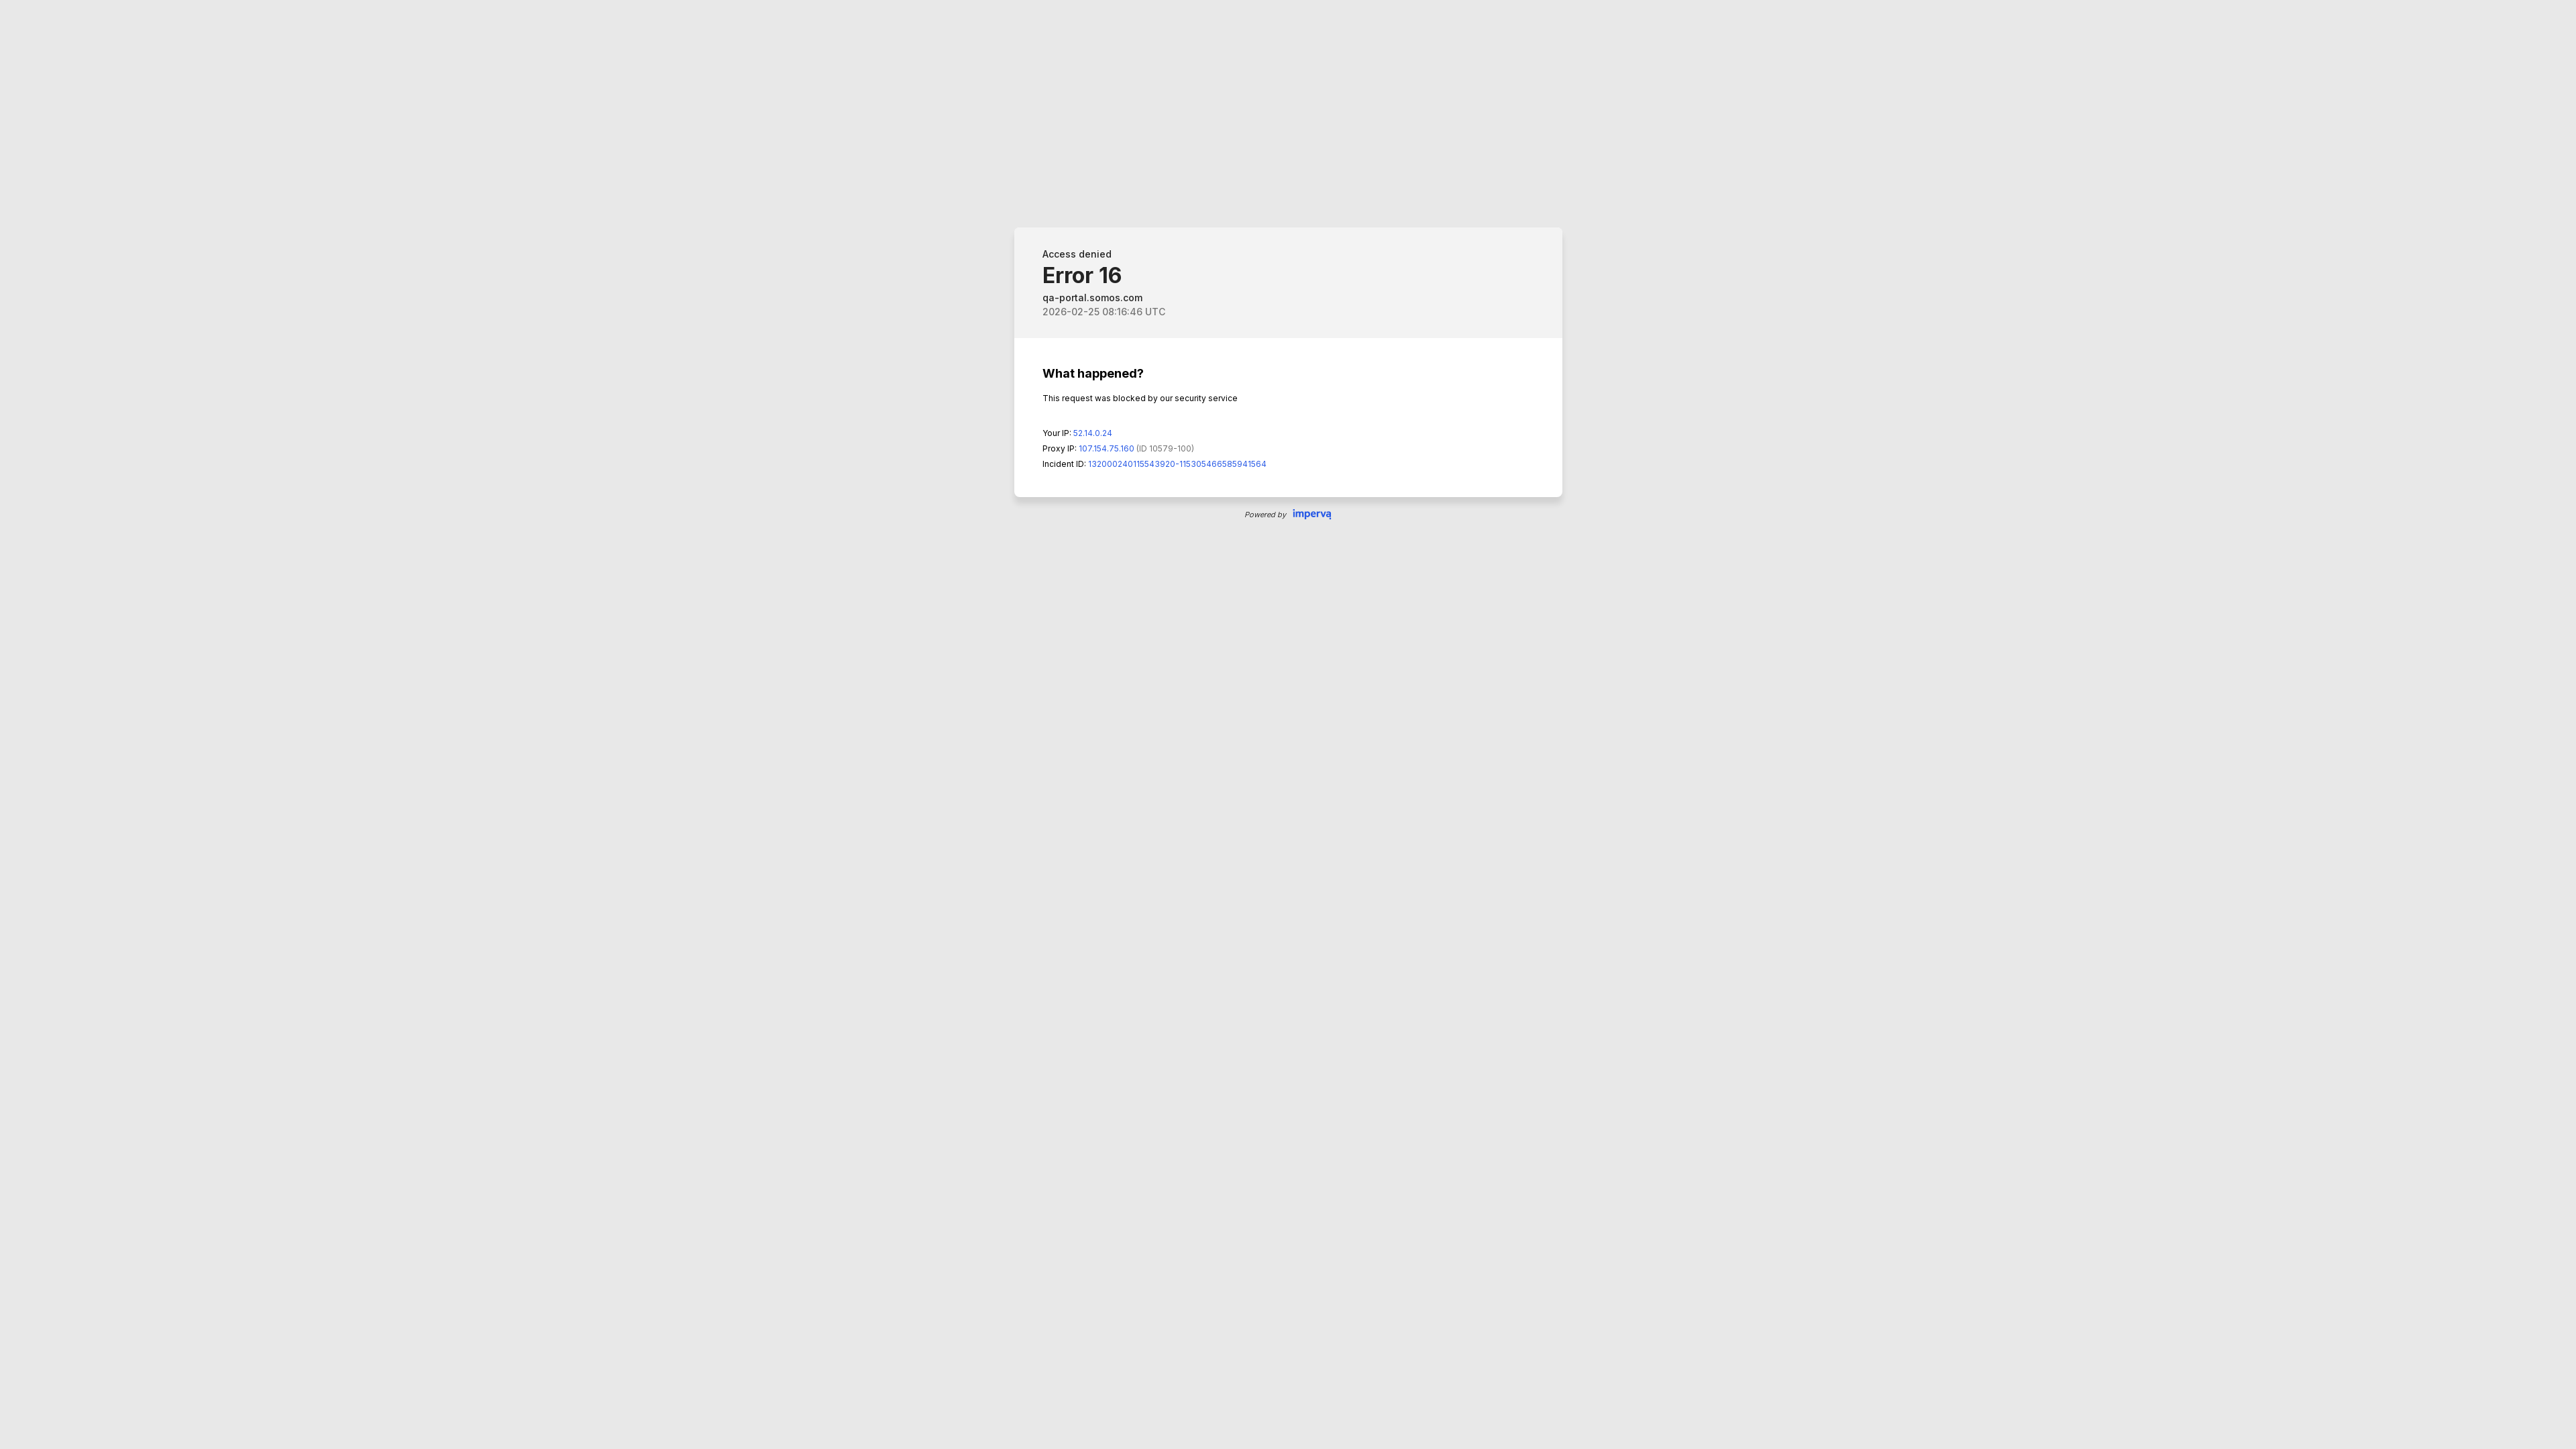

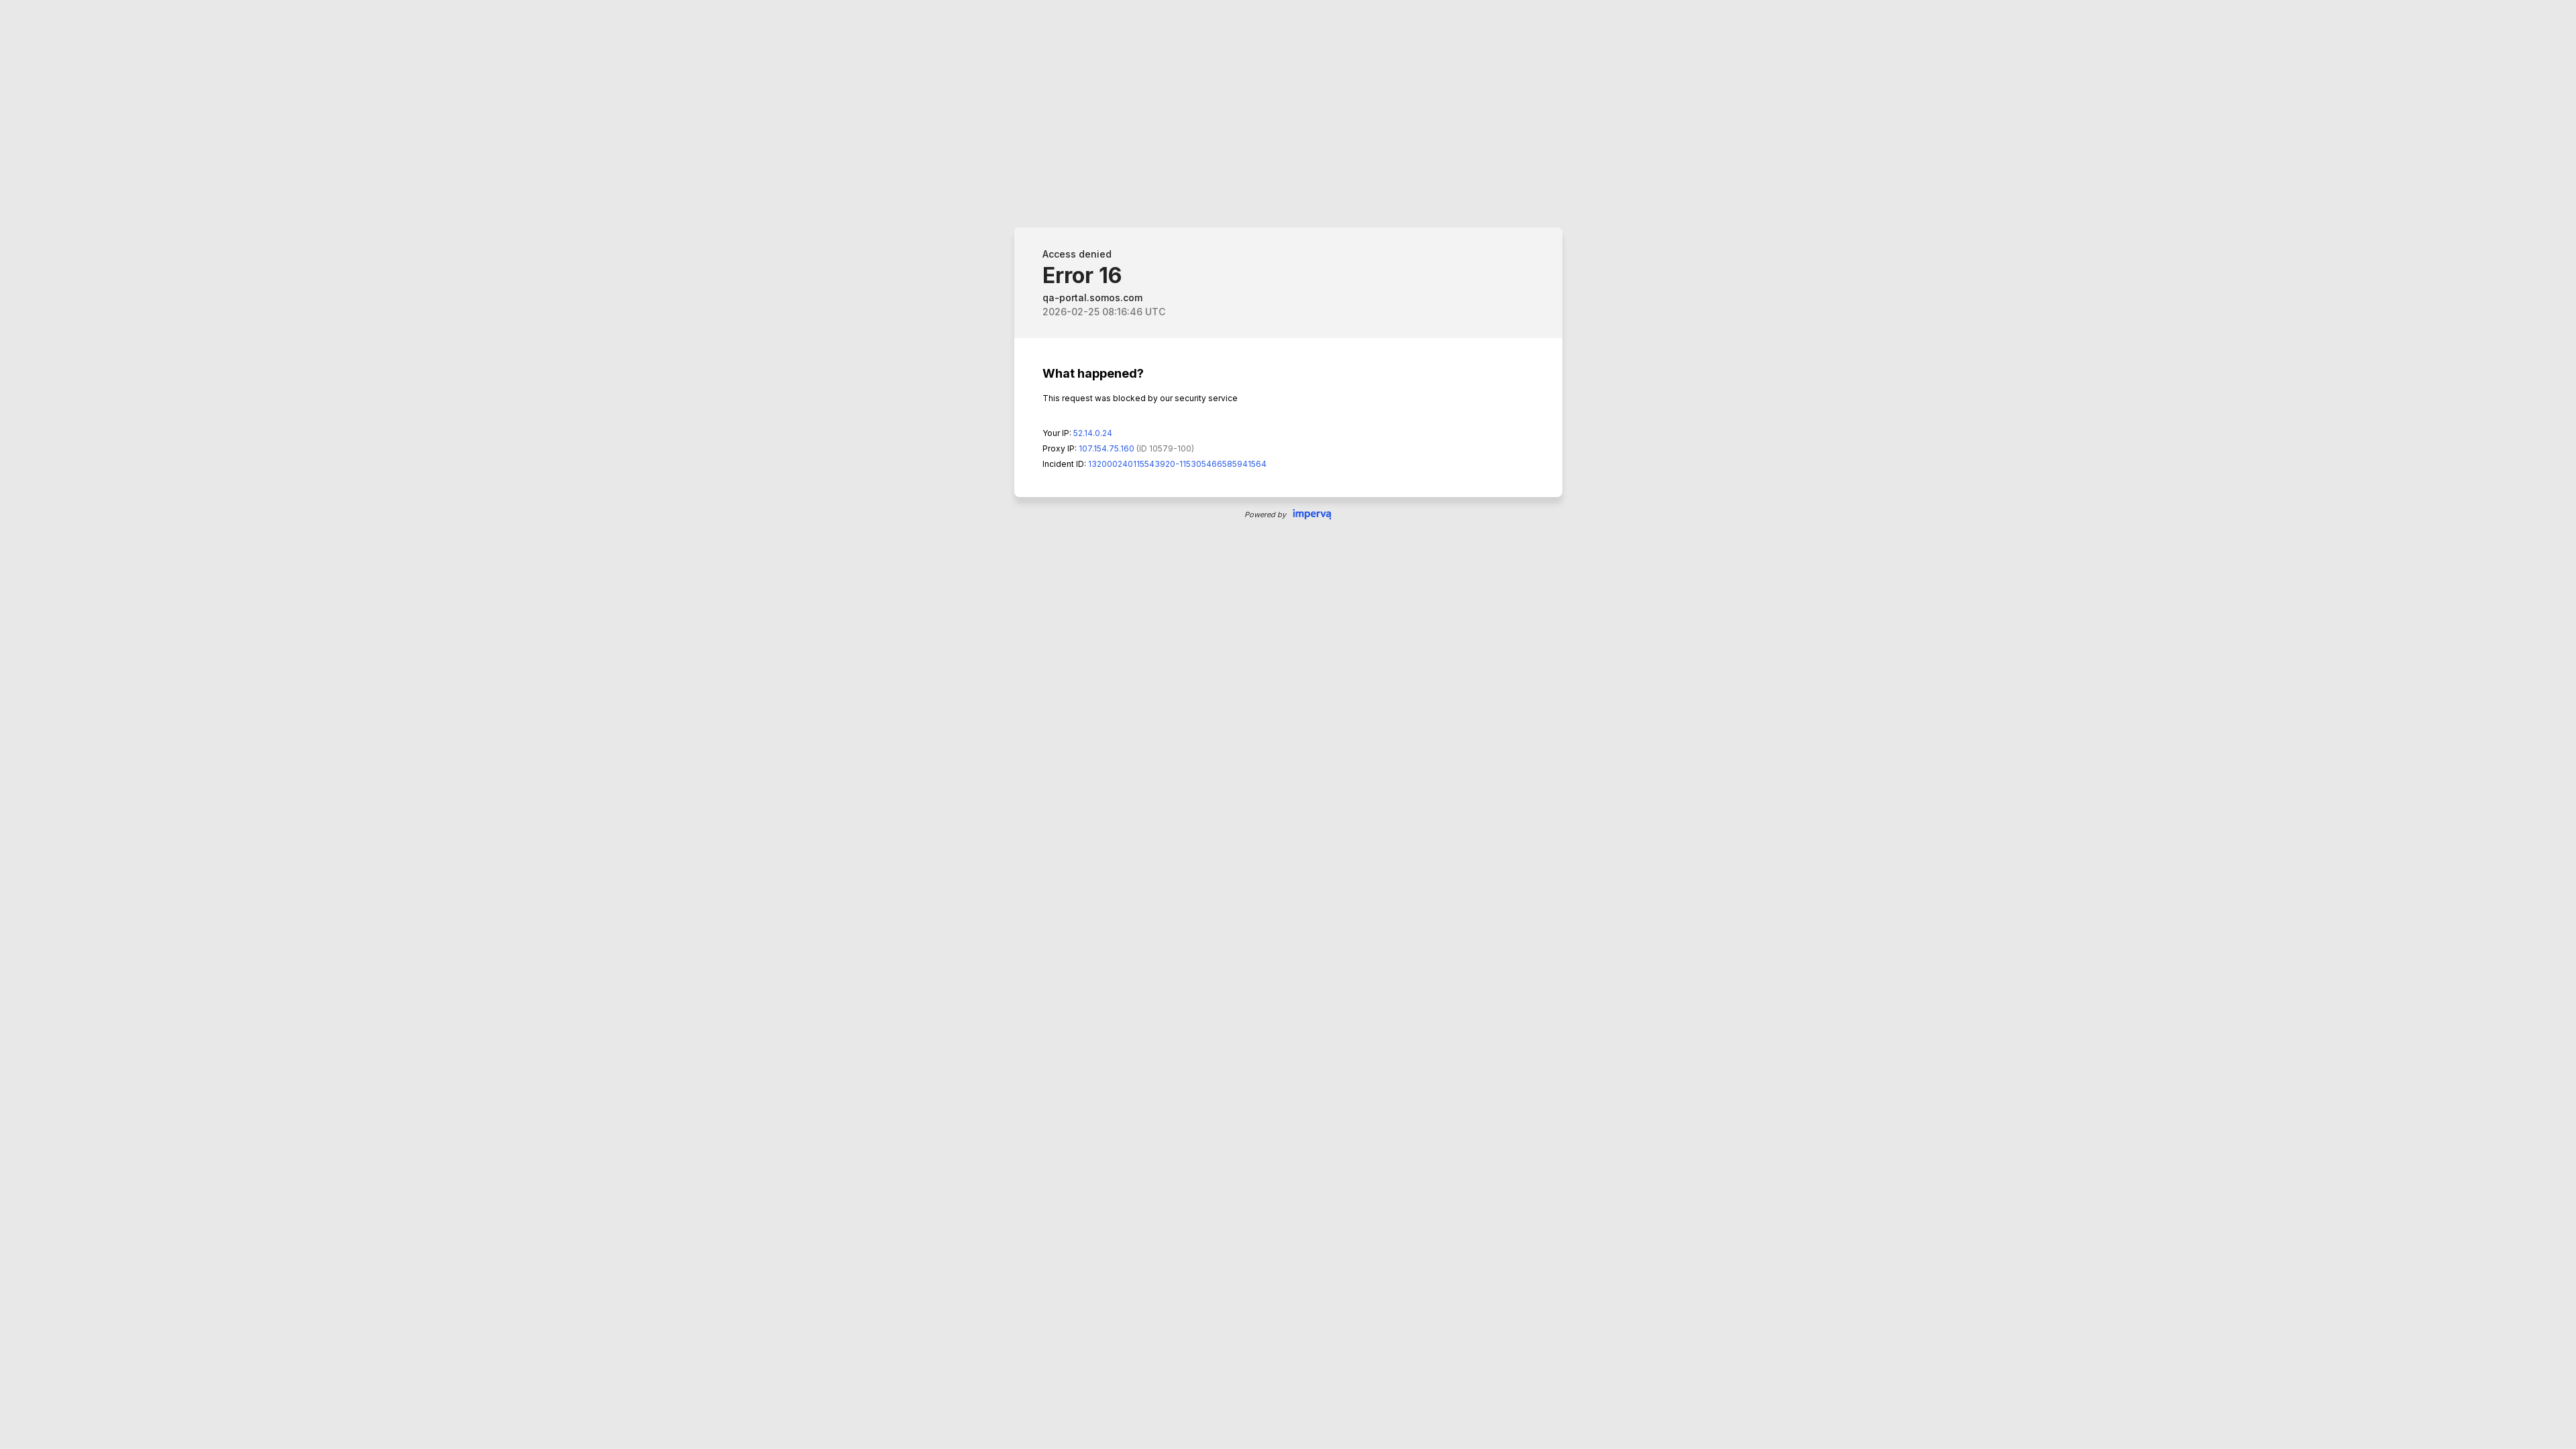